Automates the 1 to 50 number clicking game by sequentially clicking numbered buttons in order

Starting URL: http://zzzscore.com/1to50

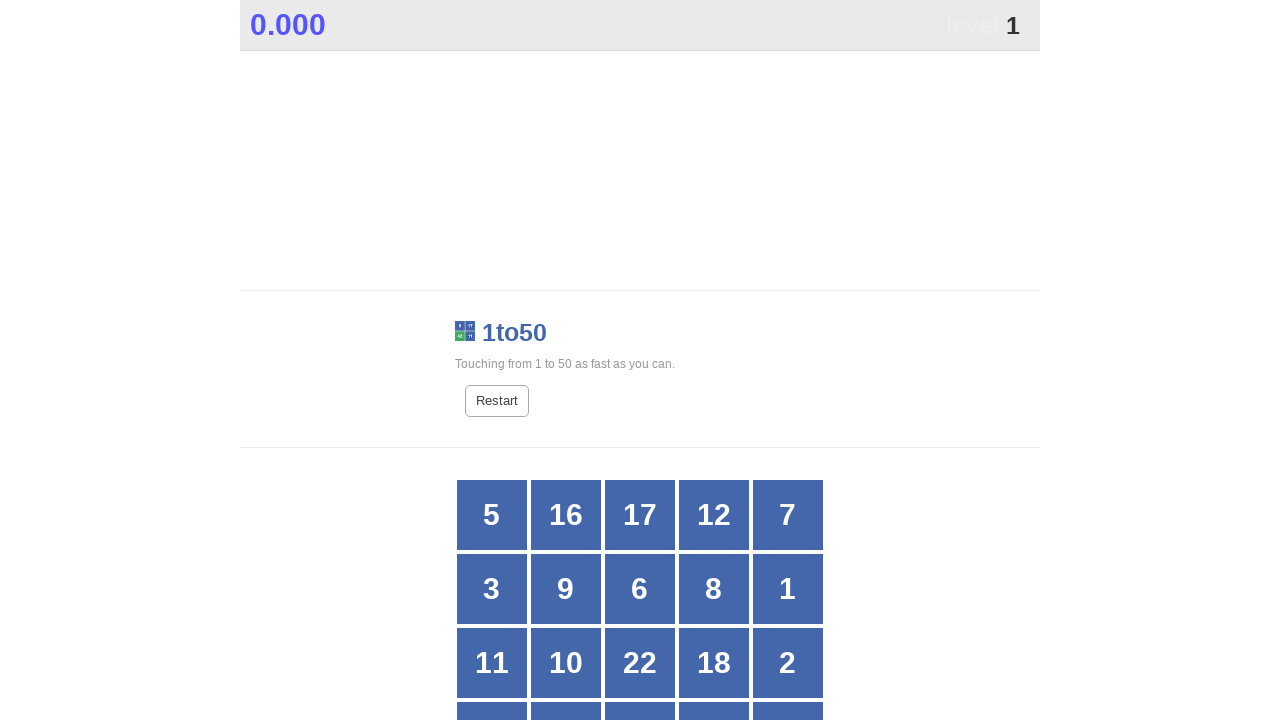

Game loaded - first button with z-index 99 is visible
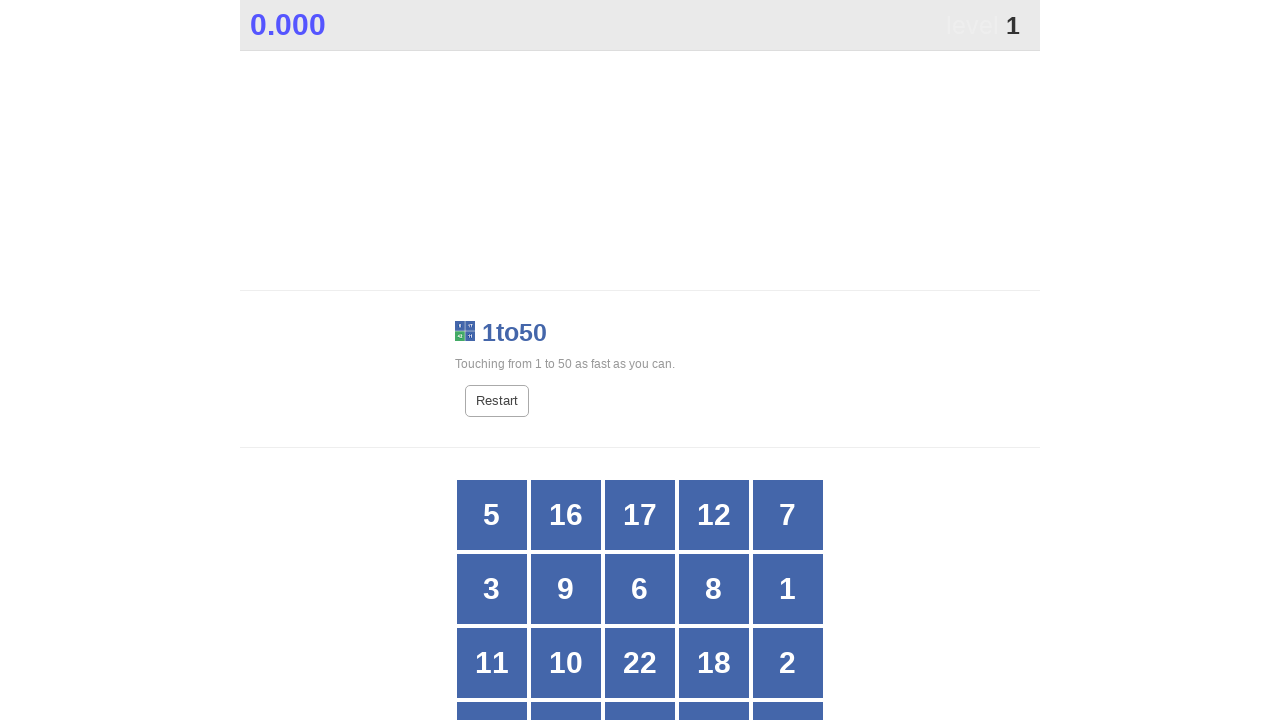

Clicked button with z-index 99 at (776, 589) on span[style='z-index:99']
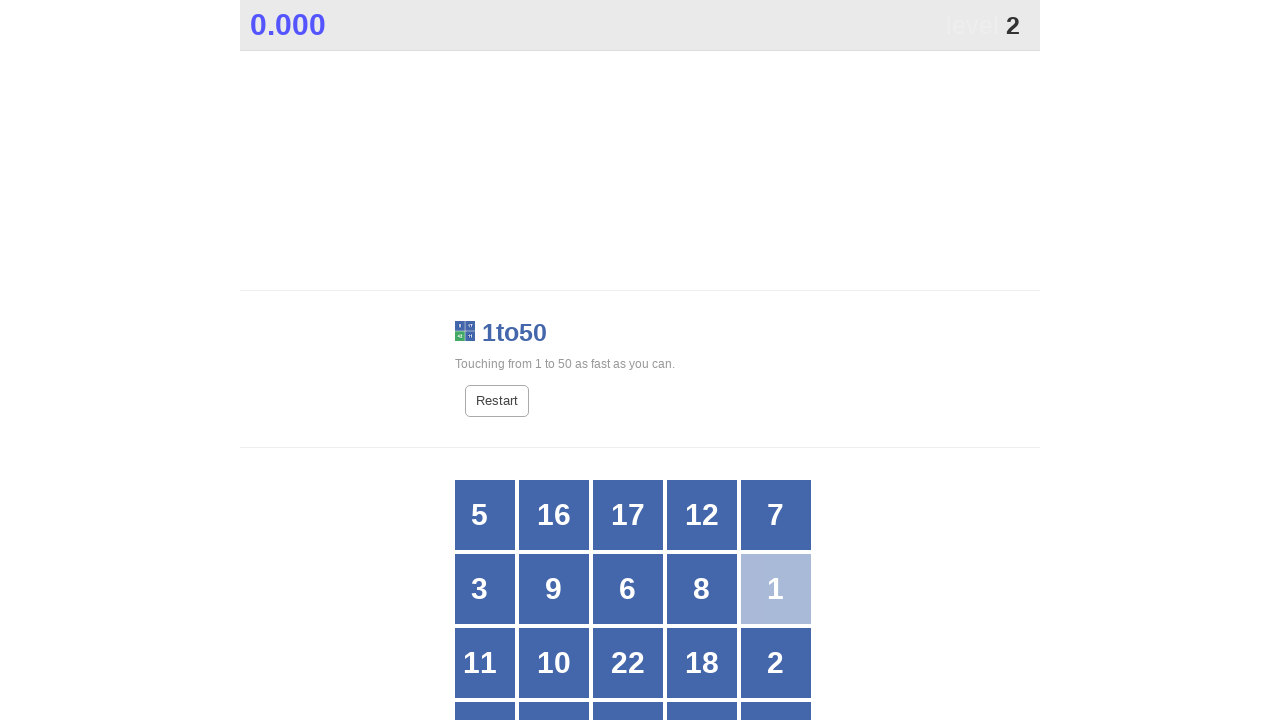

Clicked button with z-index 98 at (776, 663) on span[style='z-index:98']
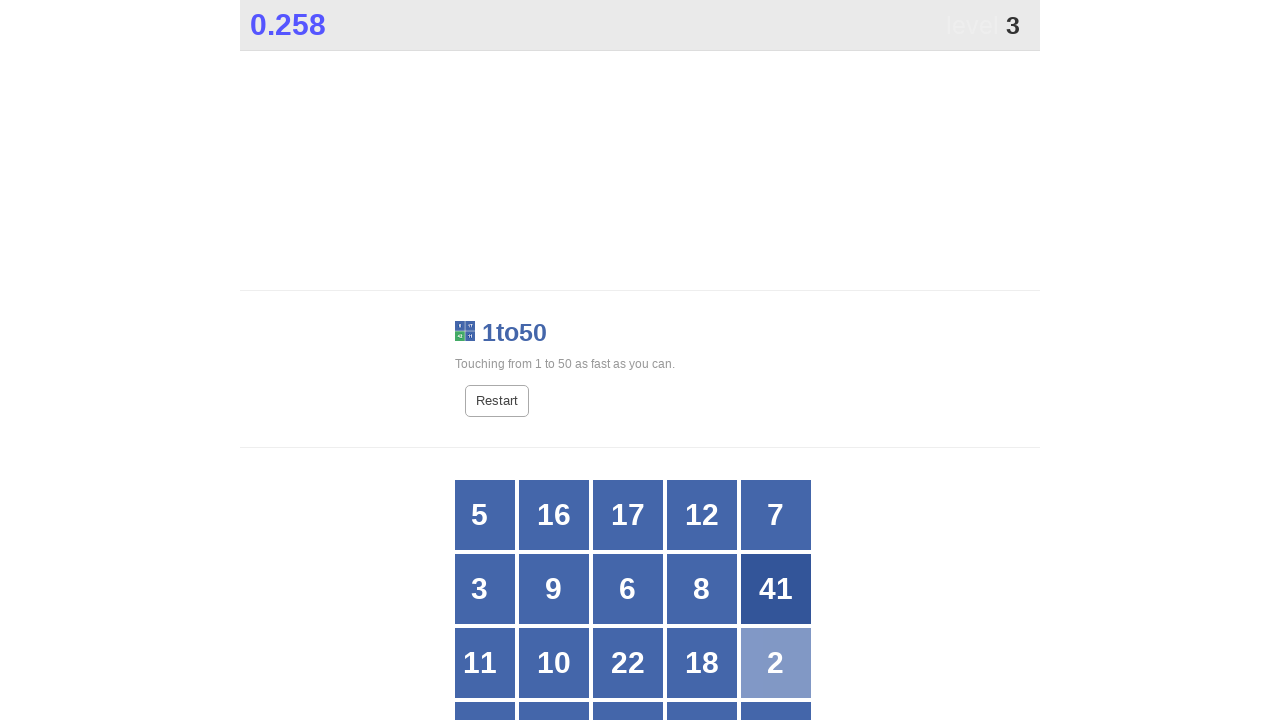

Clicked button with z-index 97 at (492, 589) on span[style='z-index:97']
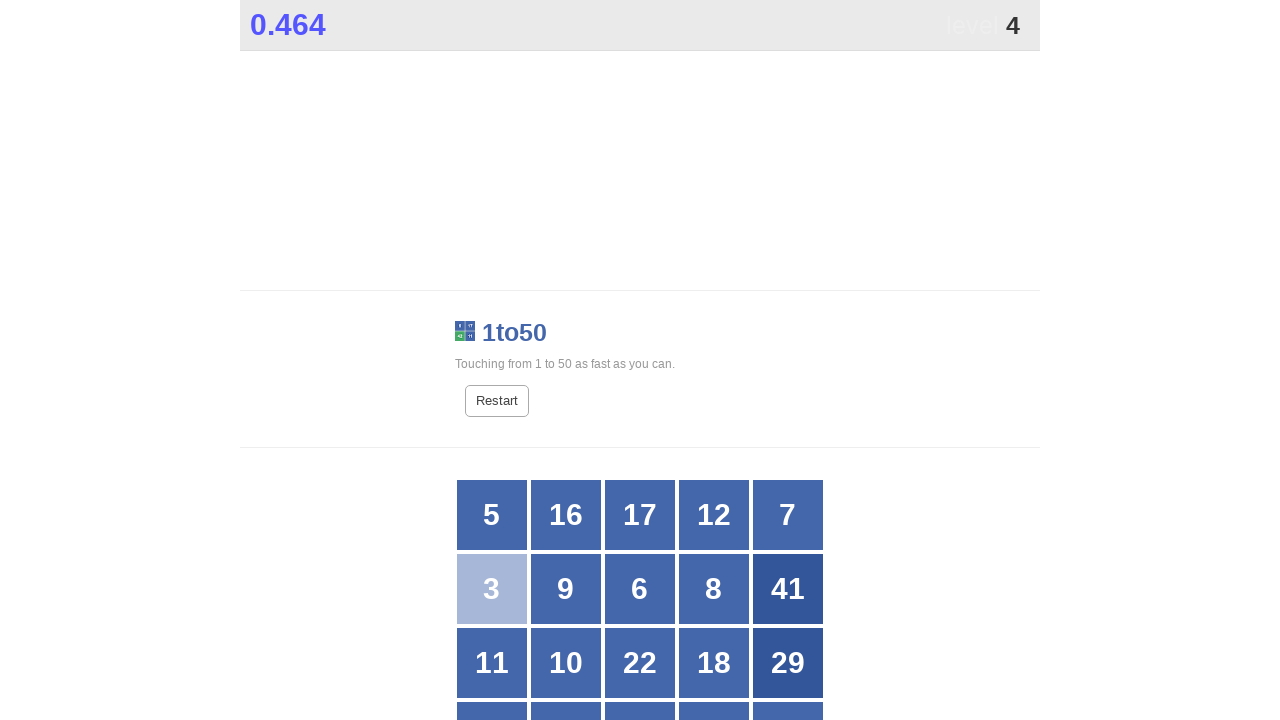

Clicked button with z-index 96 at (566, 361) on span[style='z-index:96']
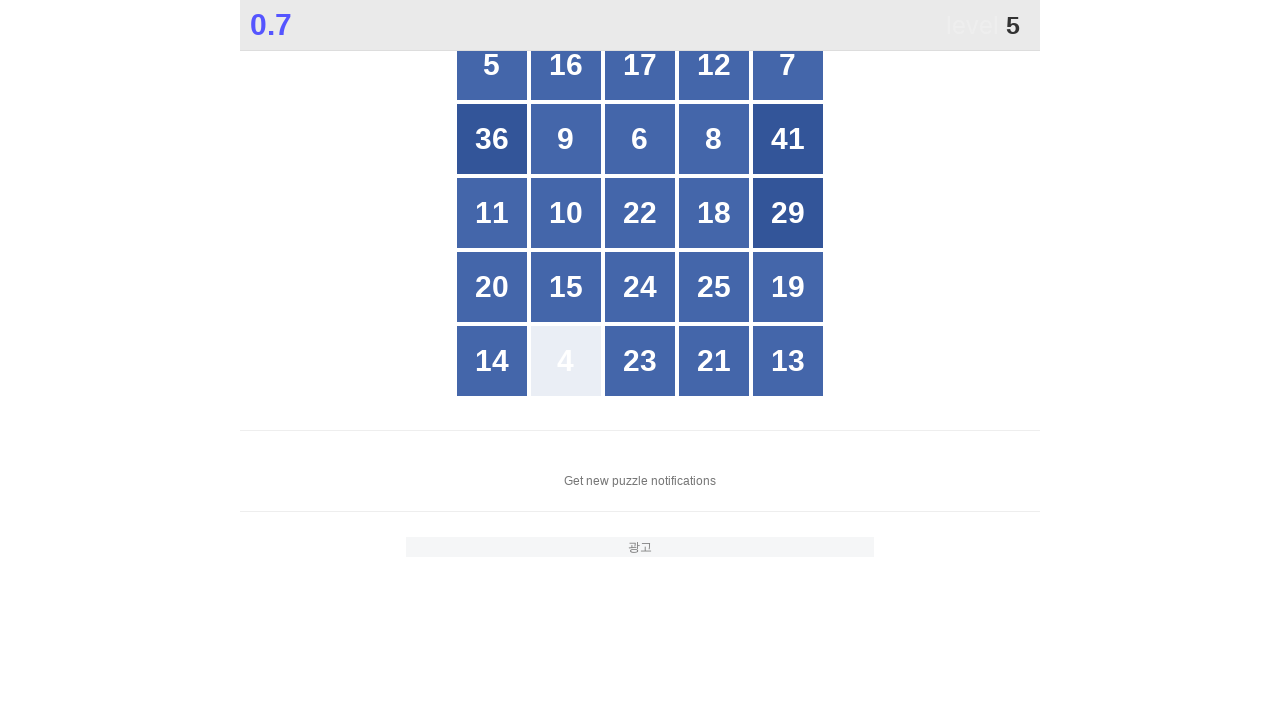

Clicked button with z-index 95 at (492, 77) on span[style='z-index:95']
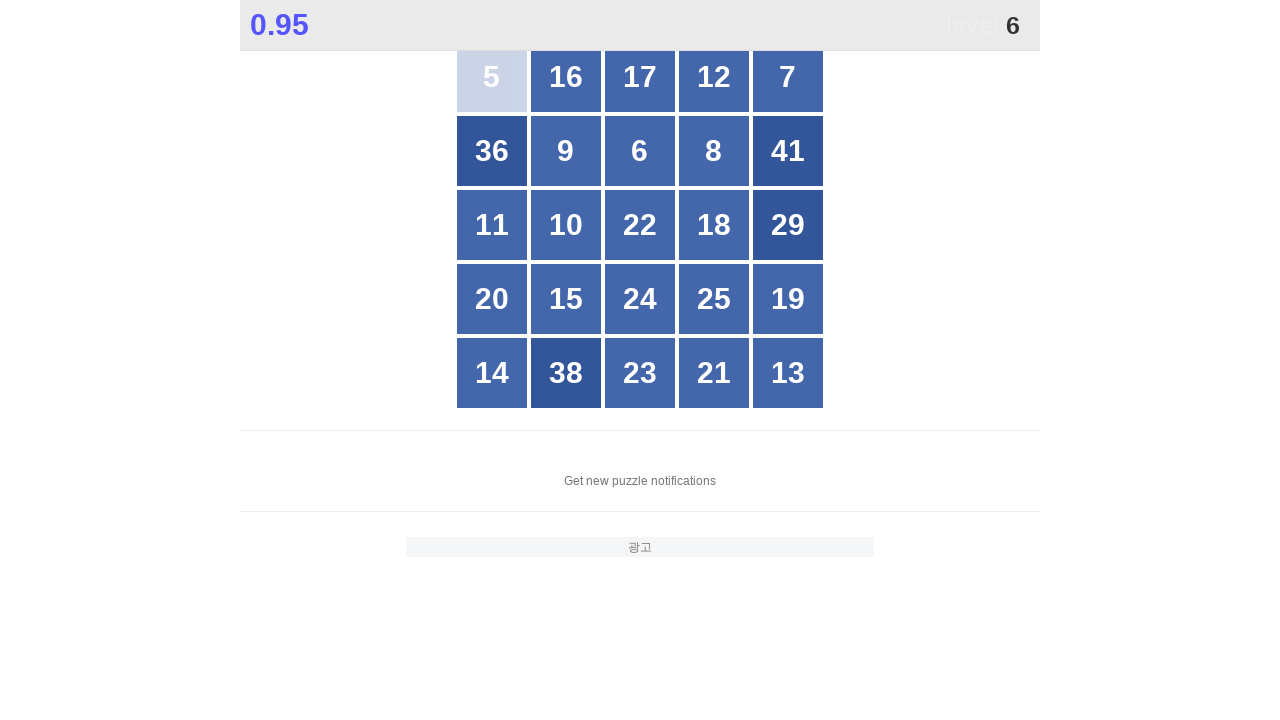

Clicked button with z-index 94 at (640, 151) on span[style='z-index:94']
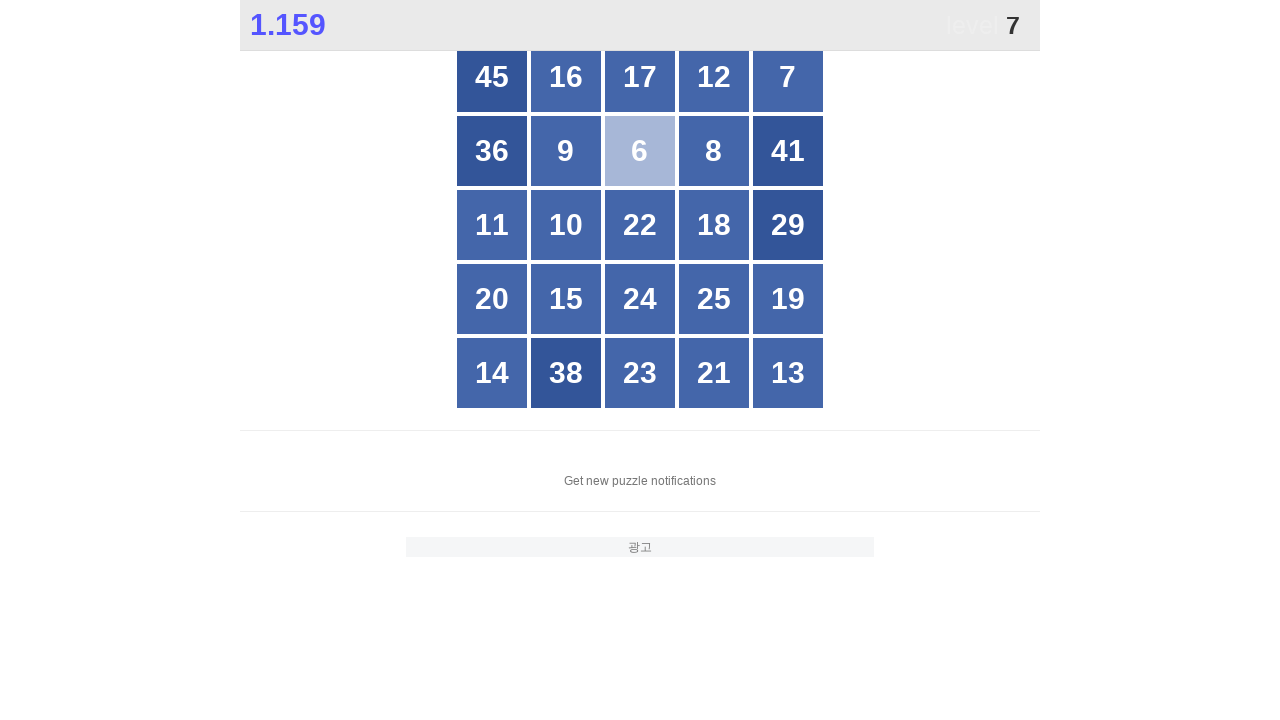

Clicked button with z-index 93 at (776, 77) on span[style='z-index:93']
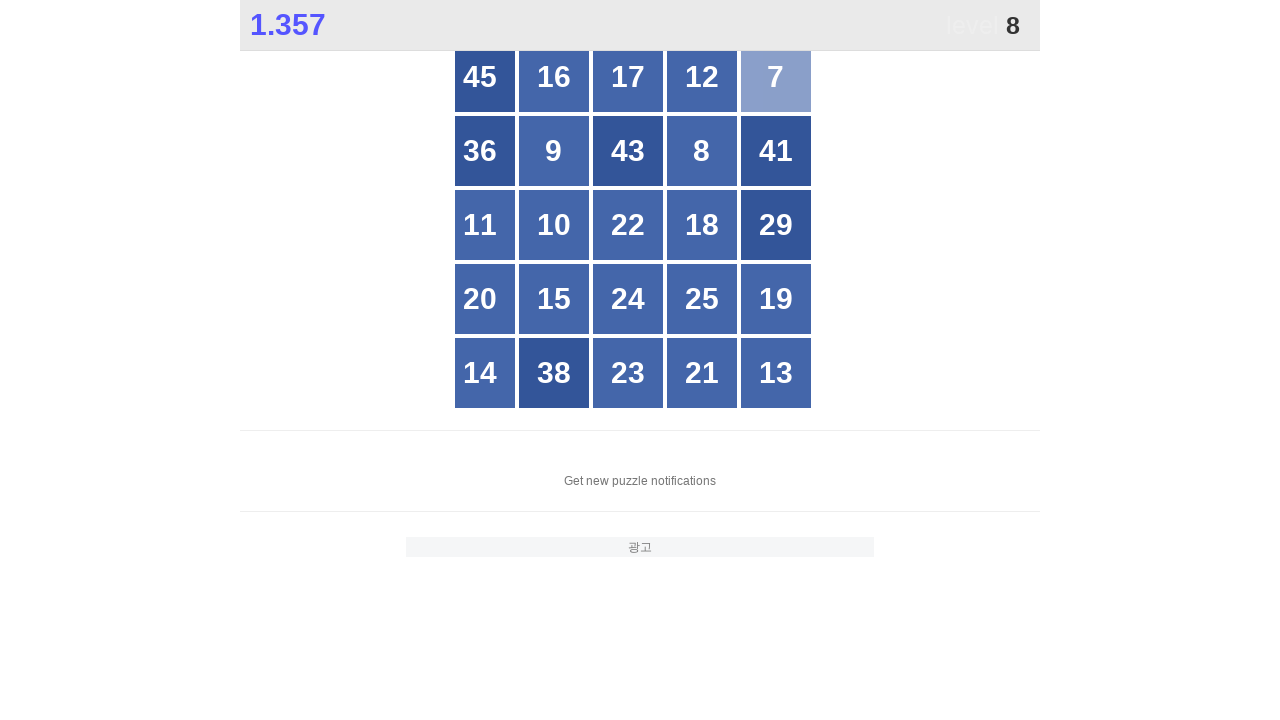

Clicked button with z-index 92 at (702, 151) on span[style='z-index:92']
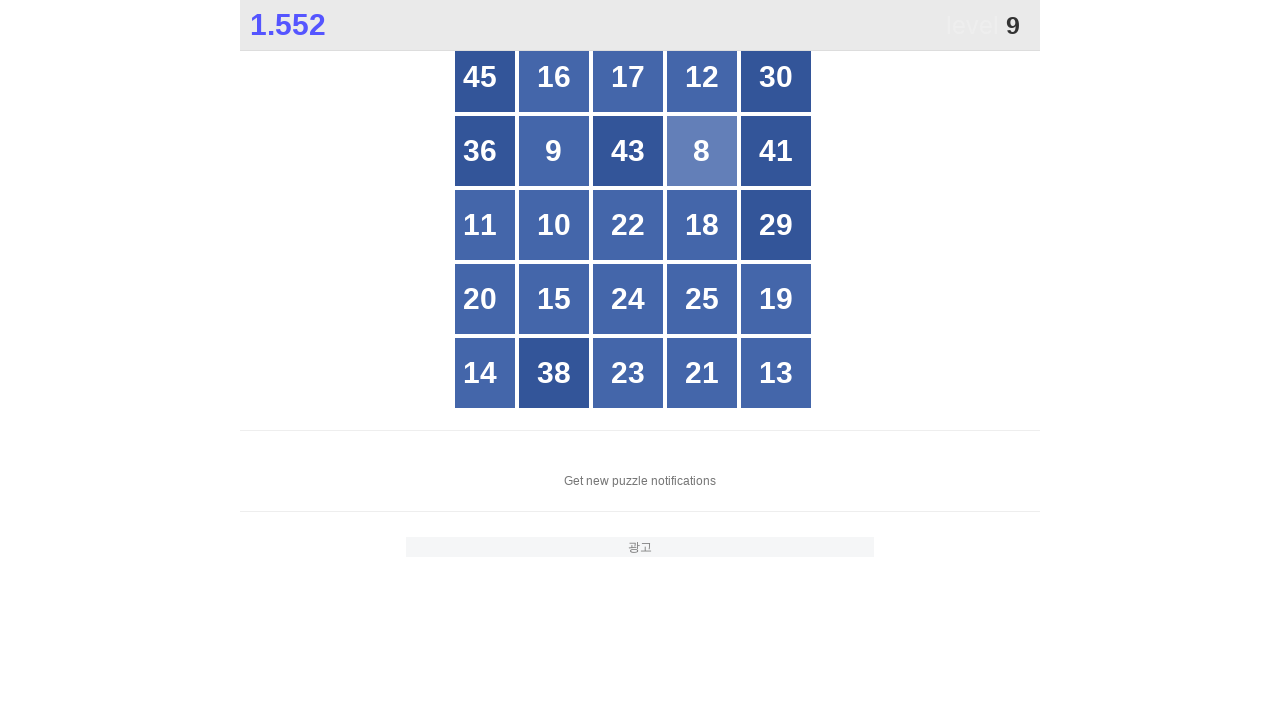

Clicked button with z-index 91 at (554, 151) on span[style='z-index:91']
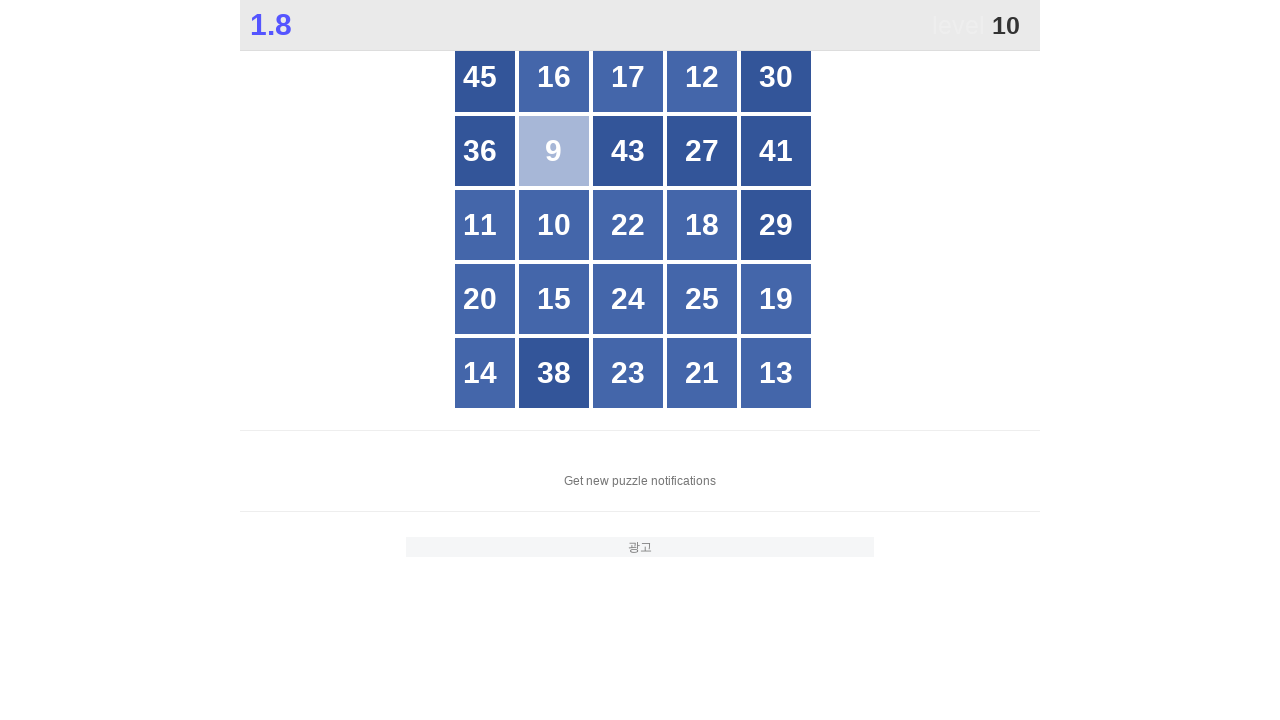

Clicked button with z-index 90 at (554, 225) on span[style='z-index:90']
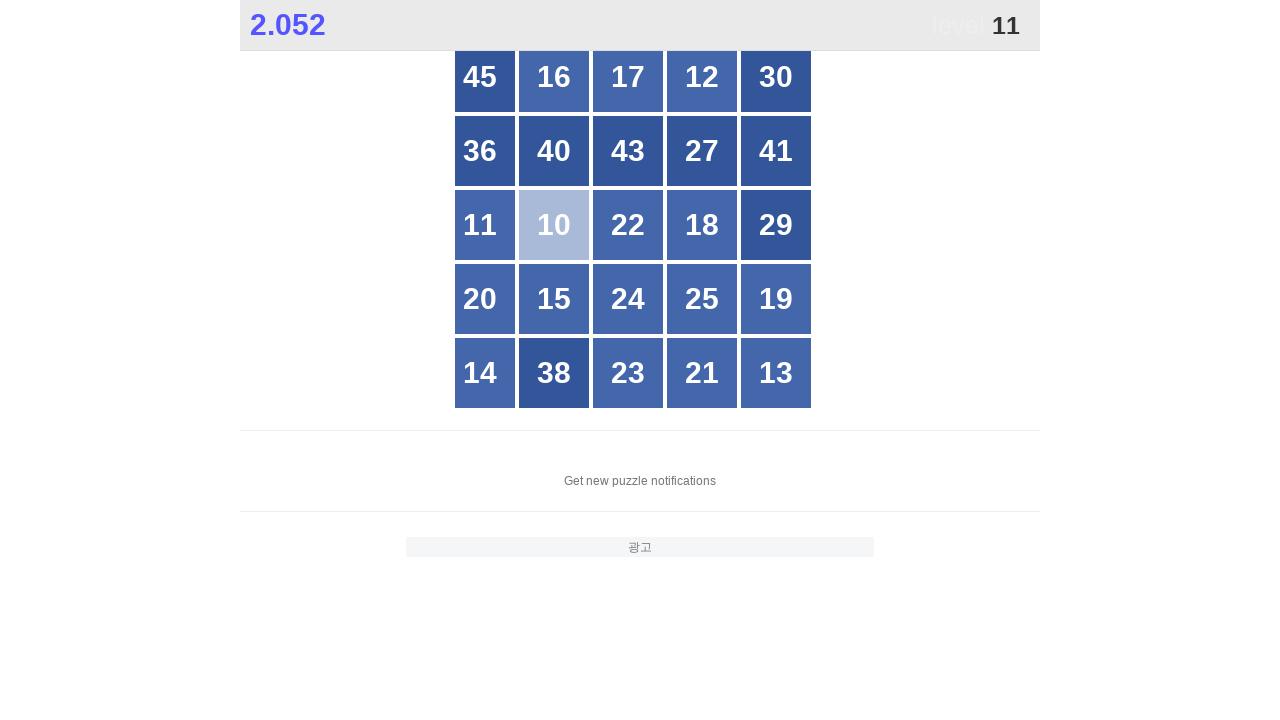

Clicked button with z-index 89 at (492, 225) on span[style='z-index:89']
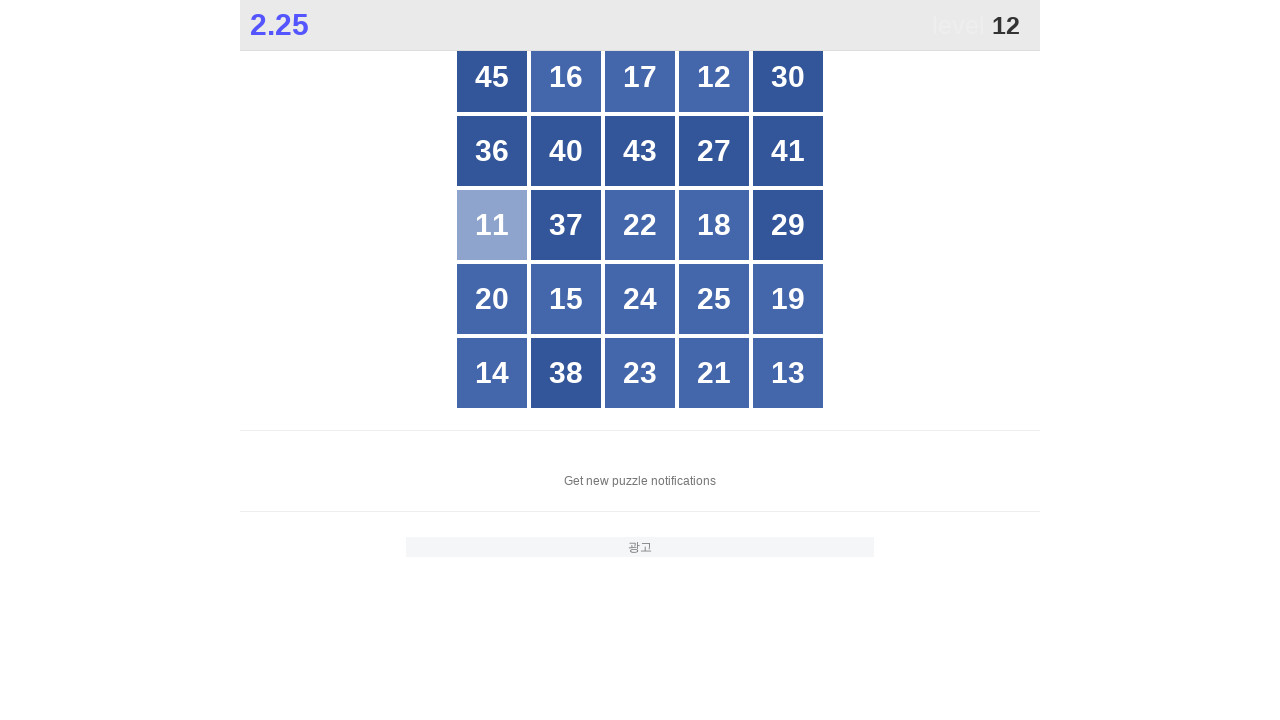

Clicked button with z-index 88 at (714, 77) on span[style='z-index:88']
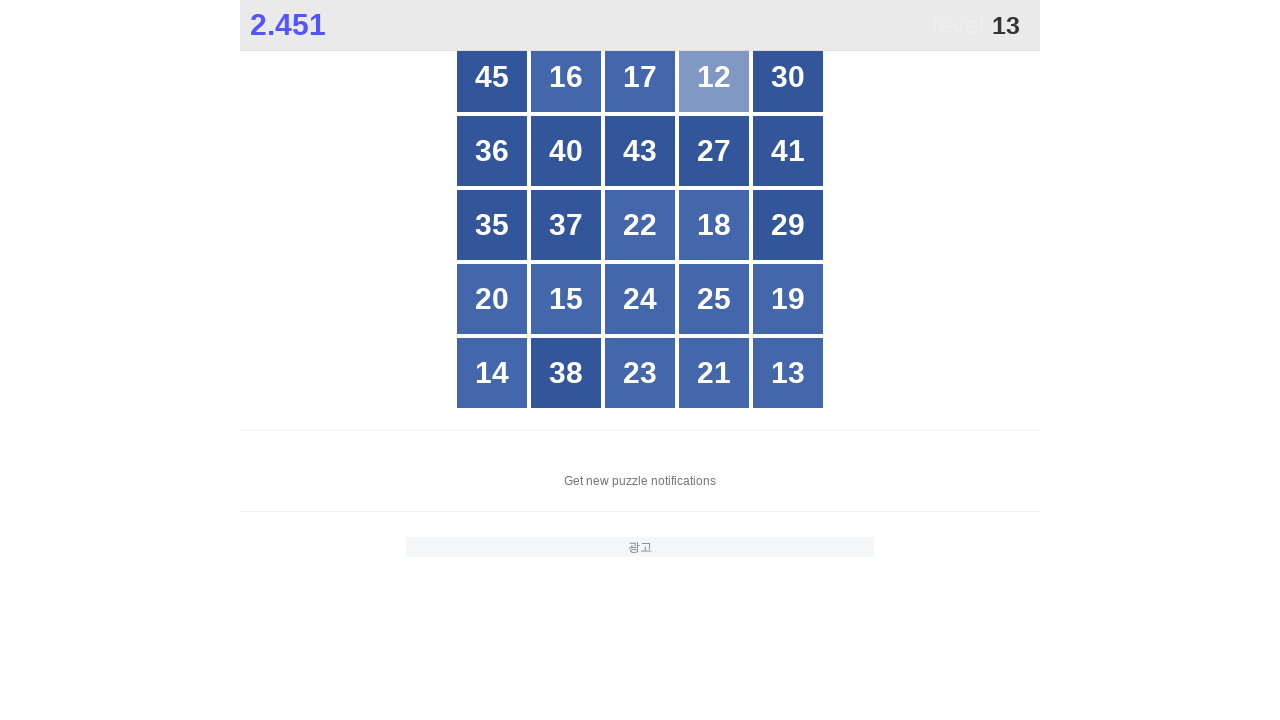

Clicked button with z-index 87 at (776, 361) on span[style='z-index:87']
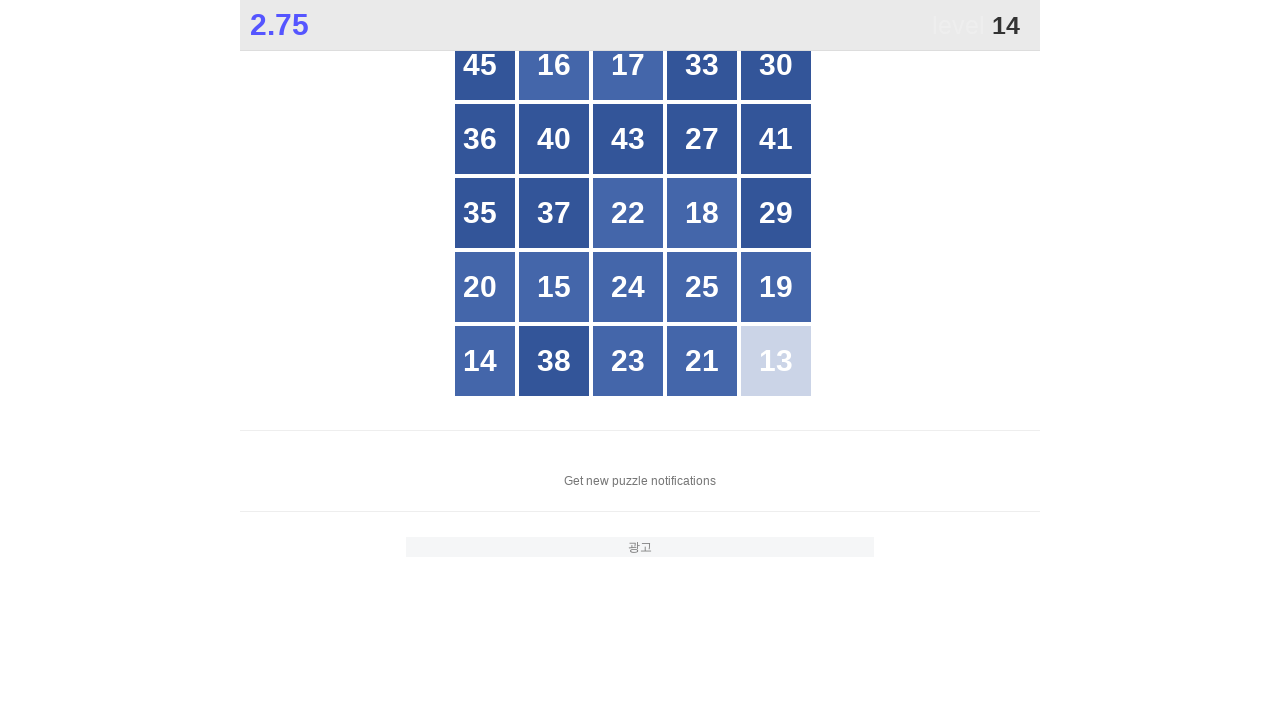

Clicked button with z-index 86 at (492, 361) on span[style='z-index:86']
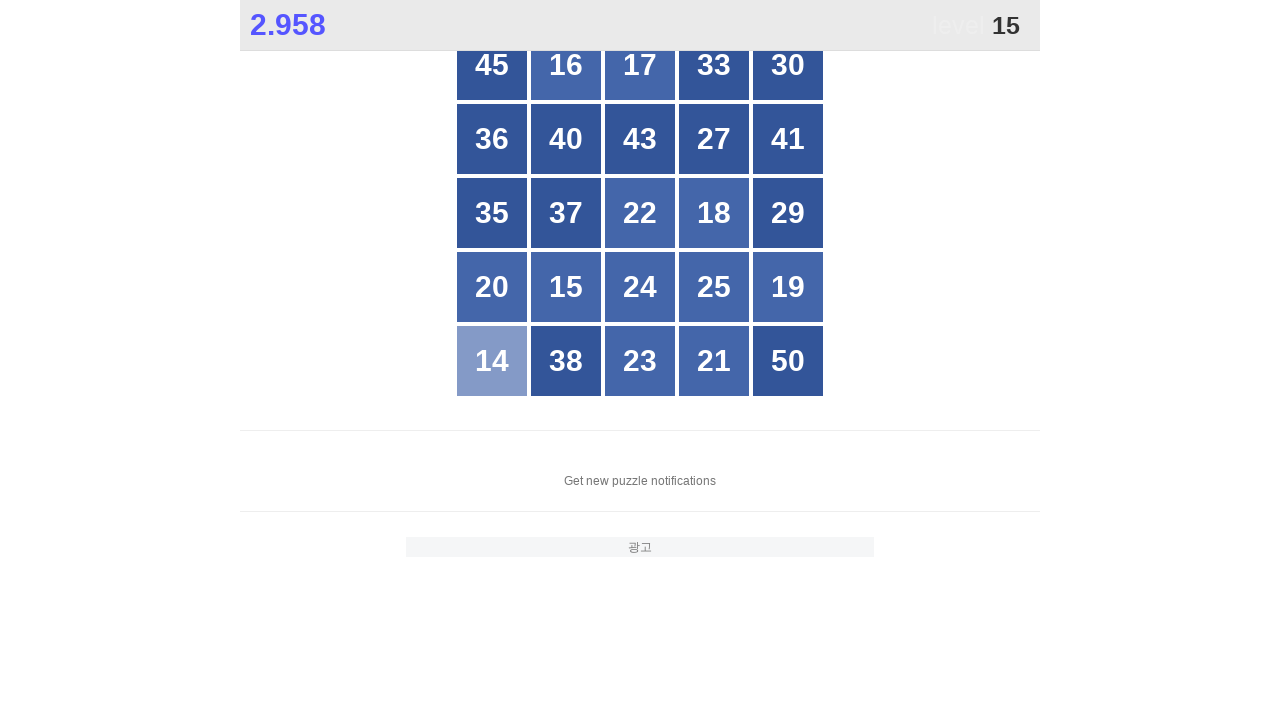

Clicked button with z-index 85 at (566, 287) on span[style='z-index:85']
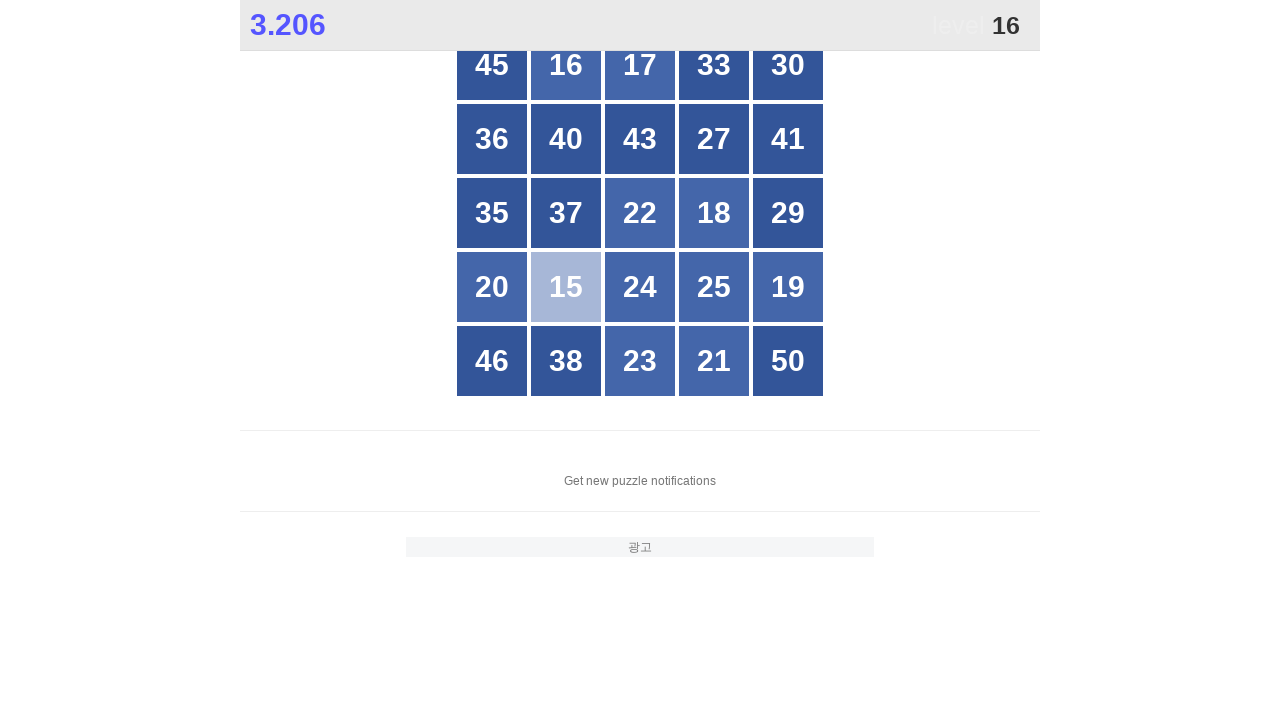

Clicked button with z-index 84 at (566, 77) on span[style='z-index:84']
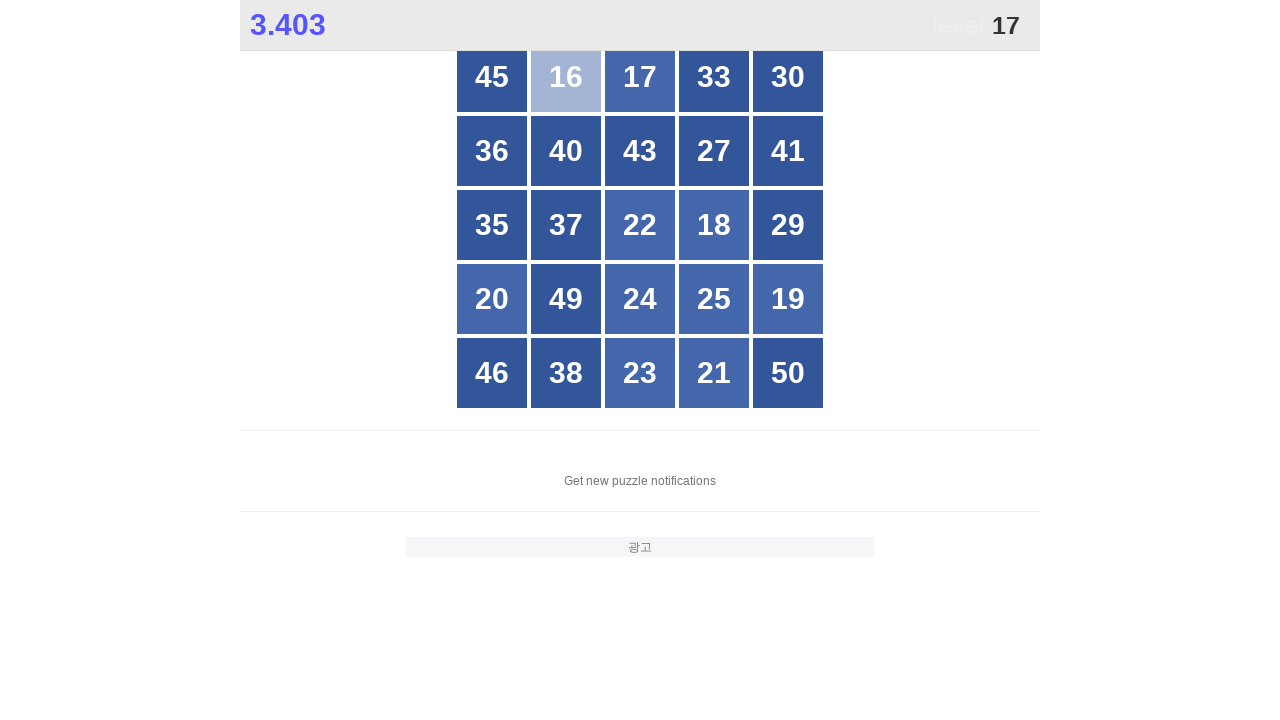

Clicked button with z-index 83 at (640, 77) on span[style='z-index:83']
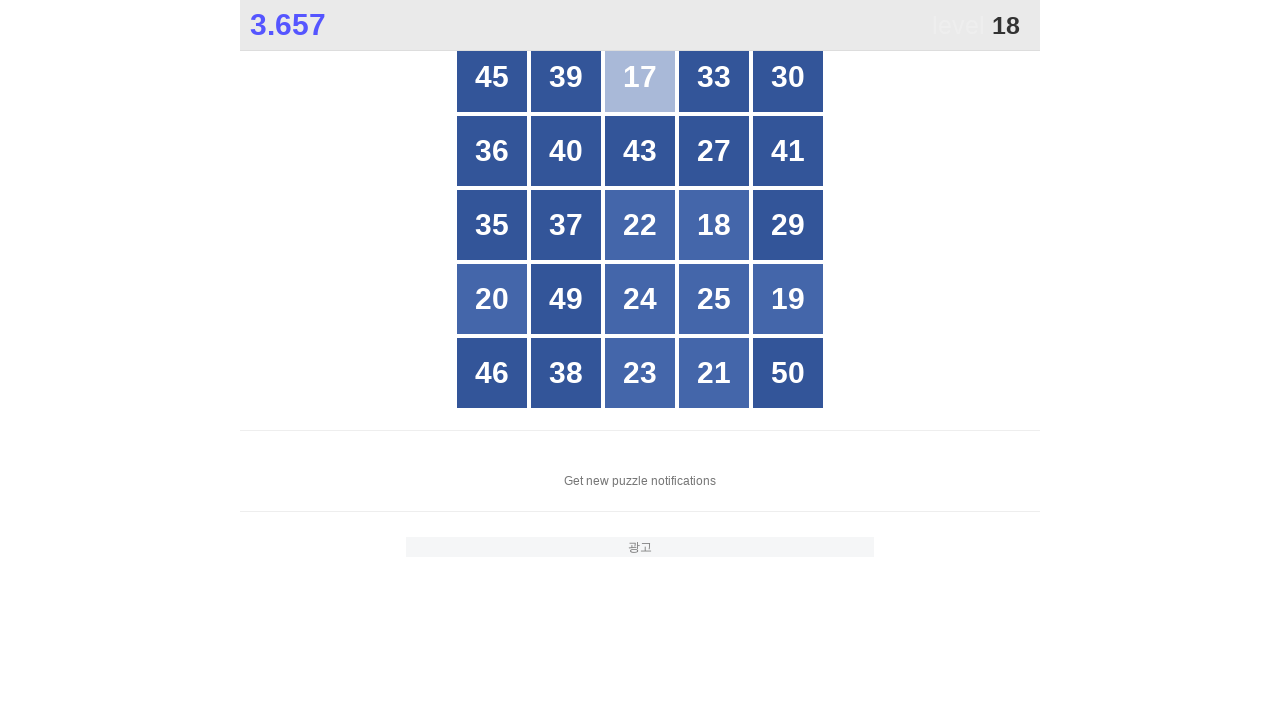

Clicked button with z-index 82 at (714, 225) on span[style='z-index:82']
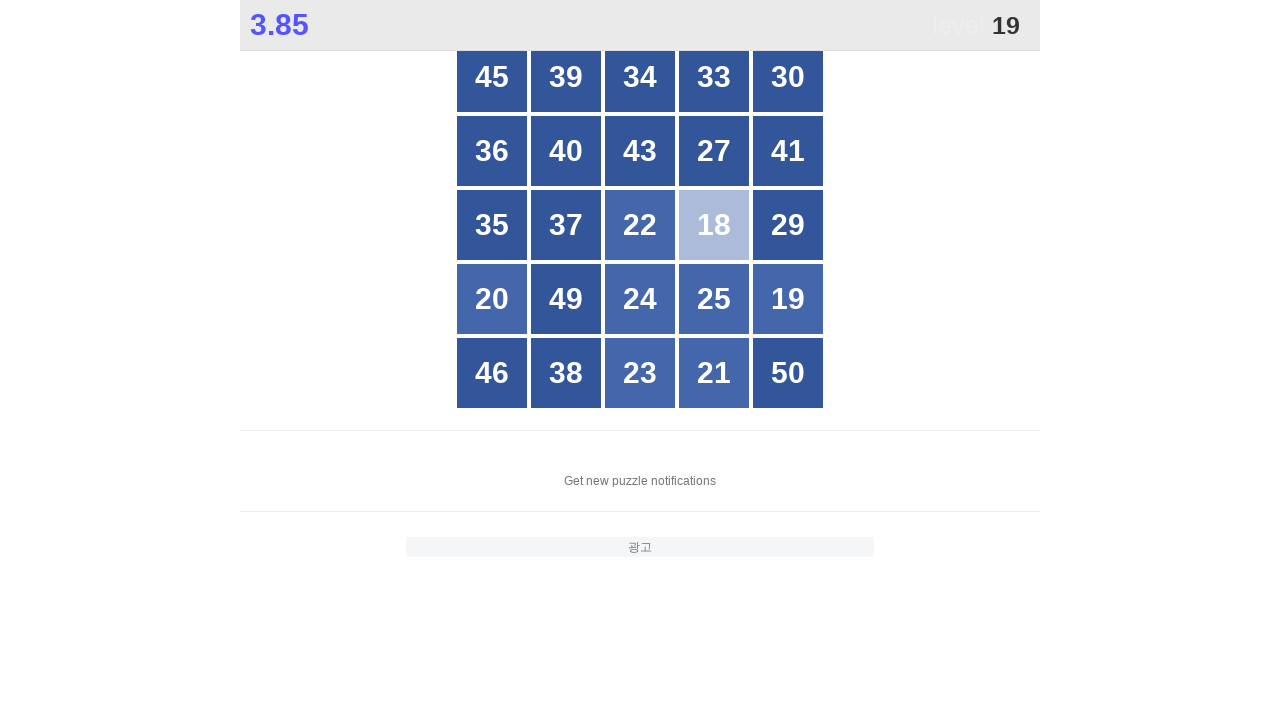

Clicked button with z-index 81 at (776, 299) on span[style='z-index:81']
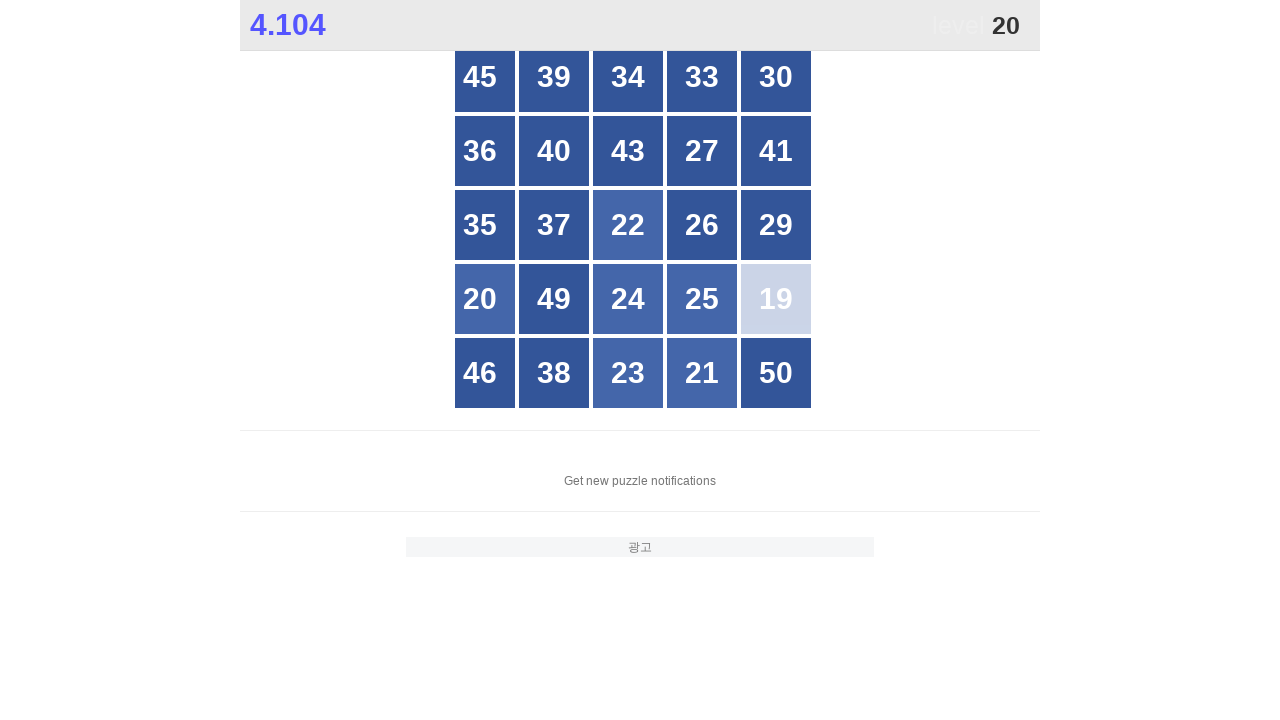

Clicked button with z-index 80 at (492, 299) on span[style='z-index:80']
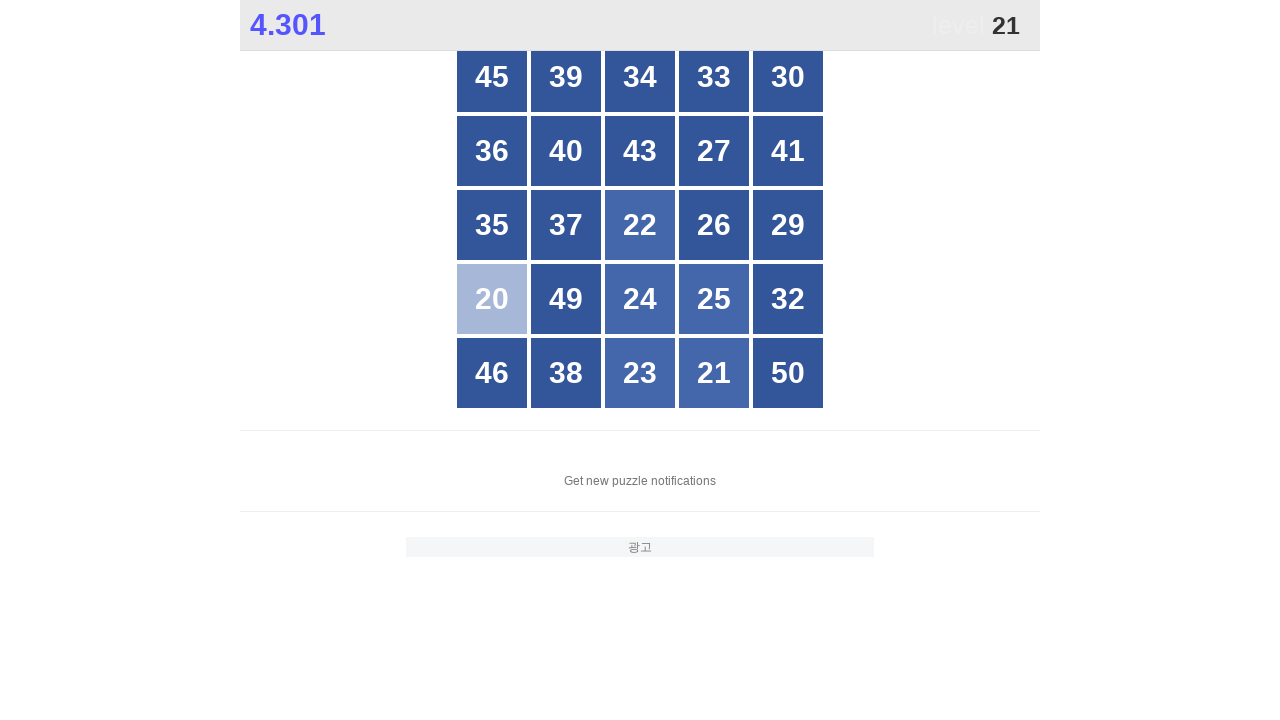

Clicked button with z-index 79 at (714, 361) on span[style='z-index:79']
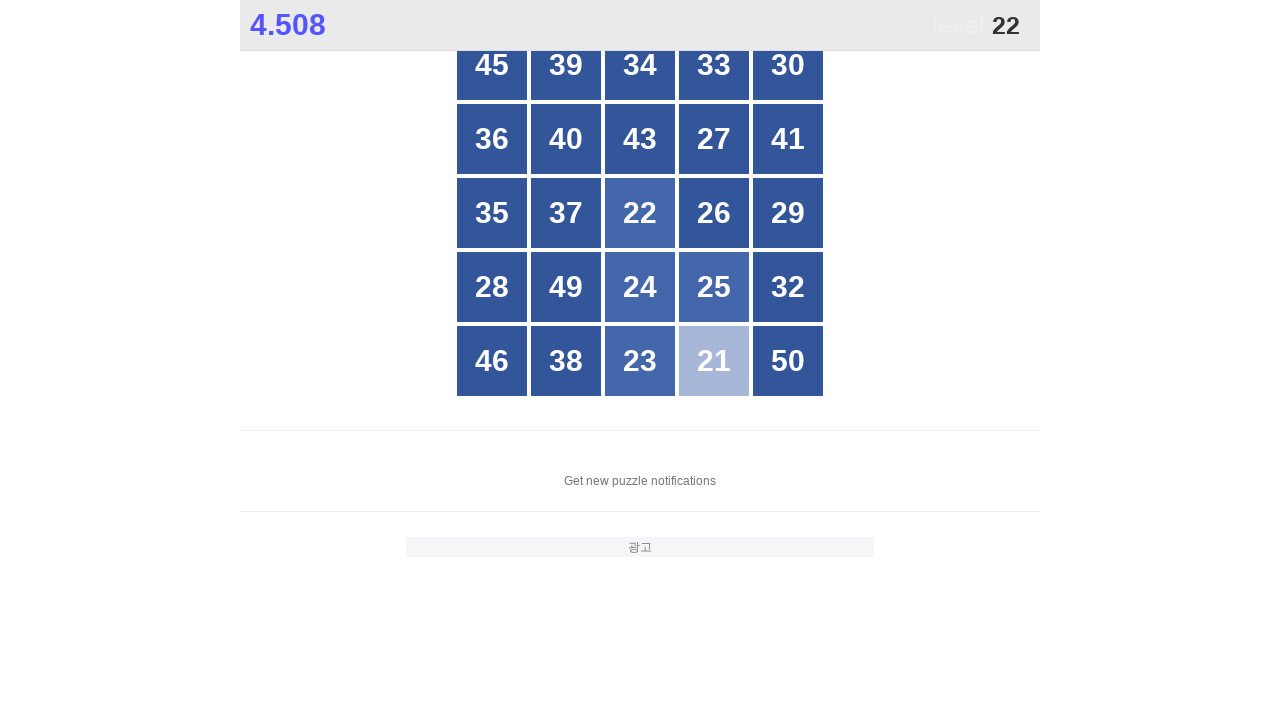

Clicked button with z-index 78 at (640, 213) on span[style='z-index:78']
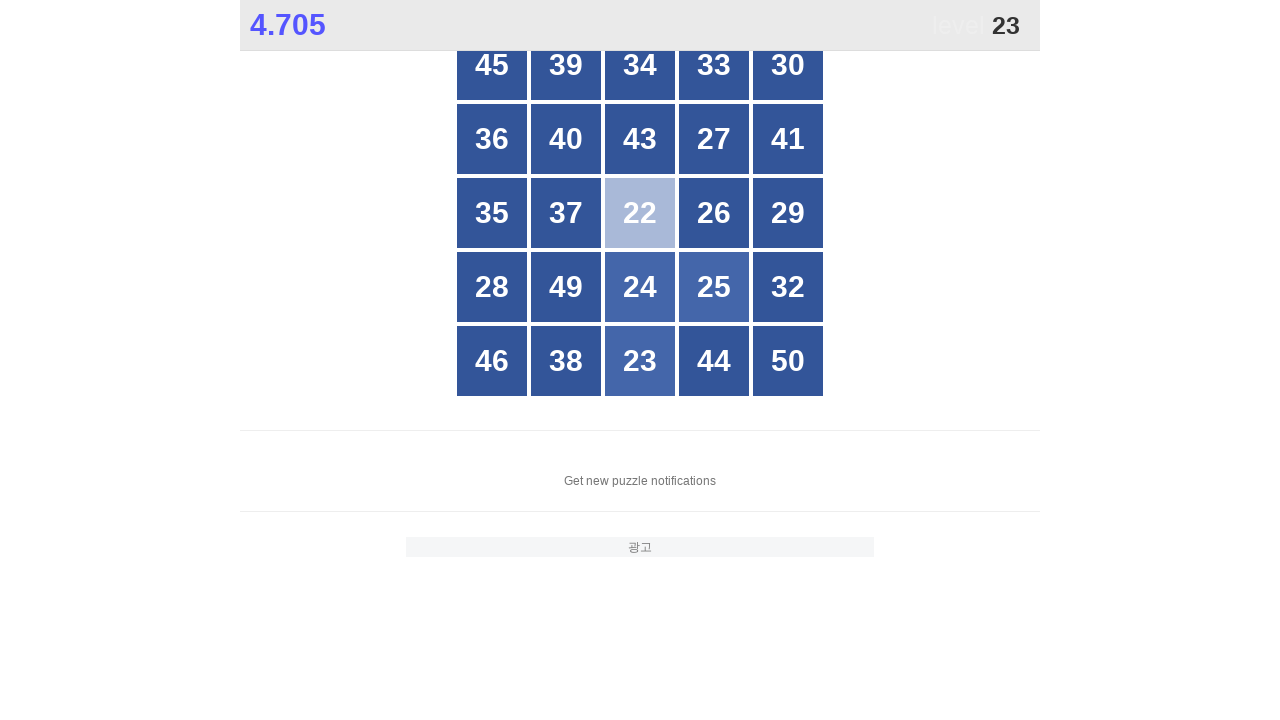

Clicked button with z-index 77 at (640, 361) on span[style='z-index:77']
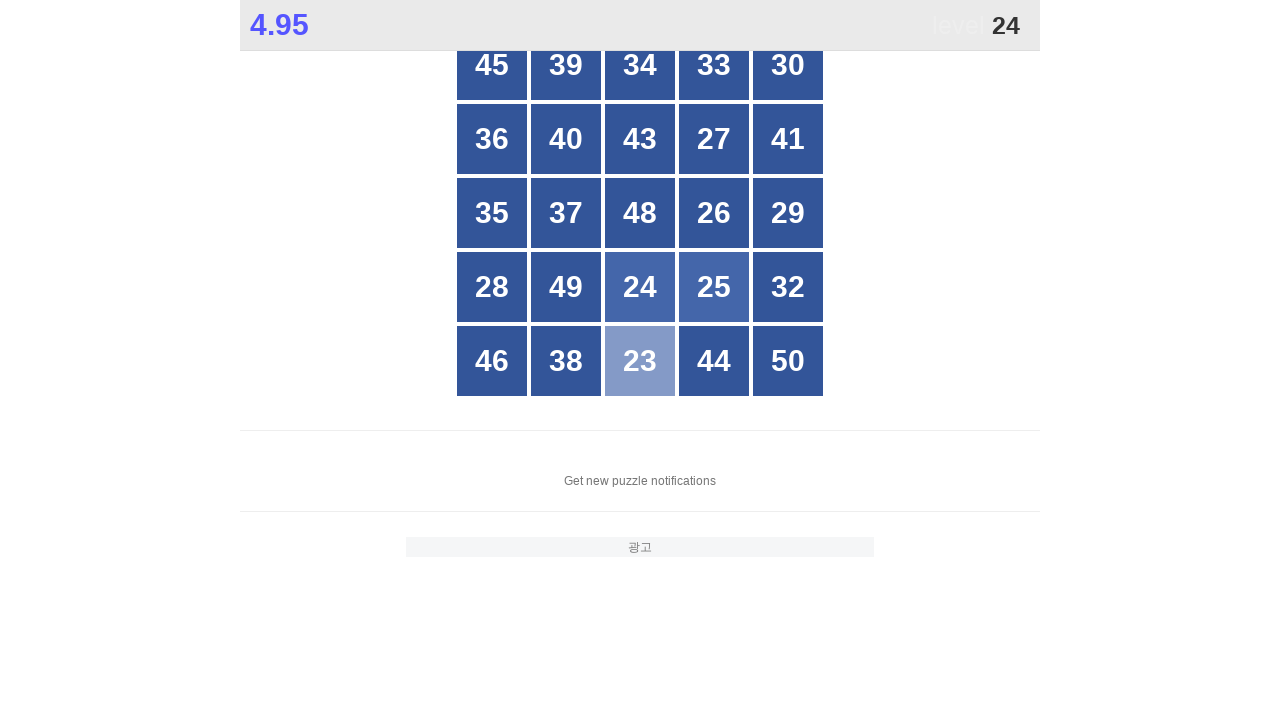

Clicked button with z-index 76 at (640, 287) on span[style='z-index:76']
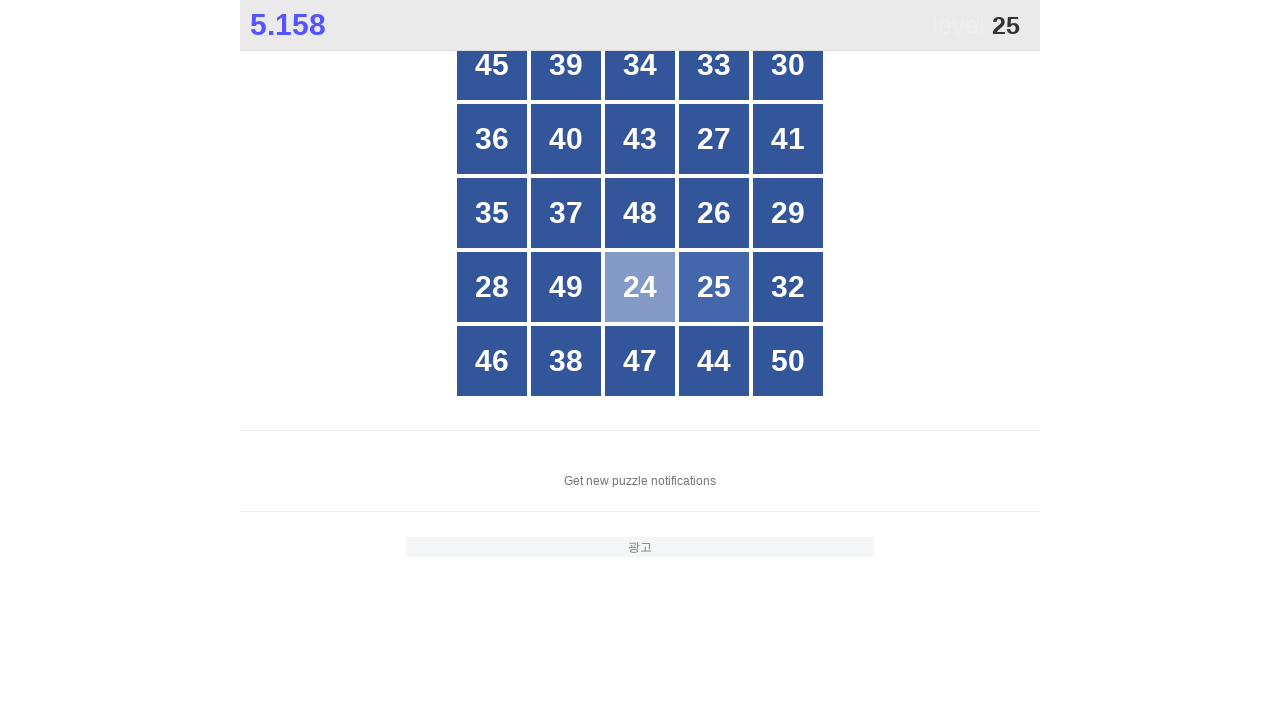

Clicked button with z-index 75 at (714, 287) on span[style='z-index:75']
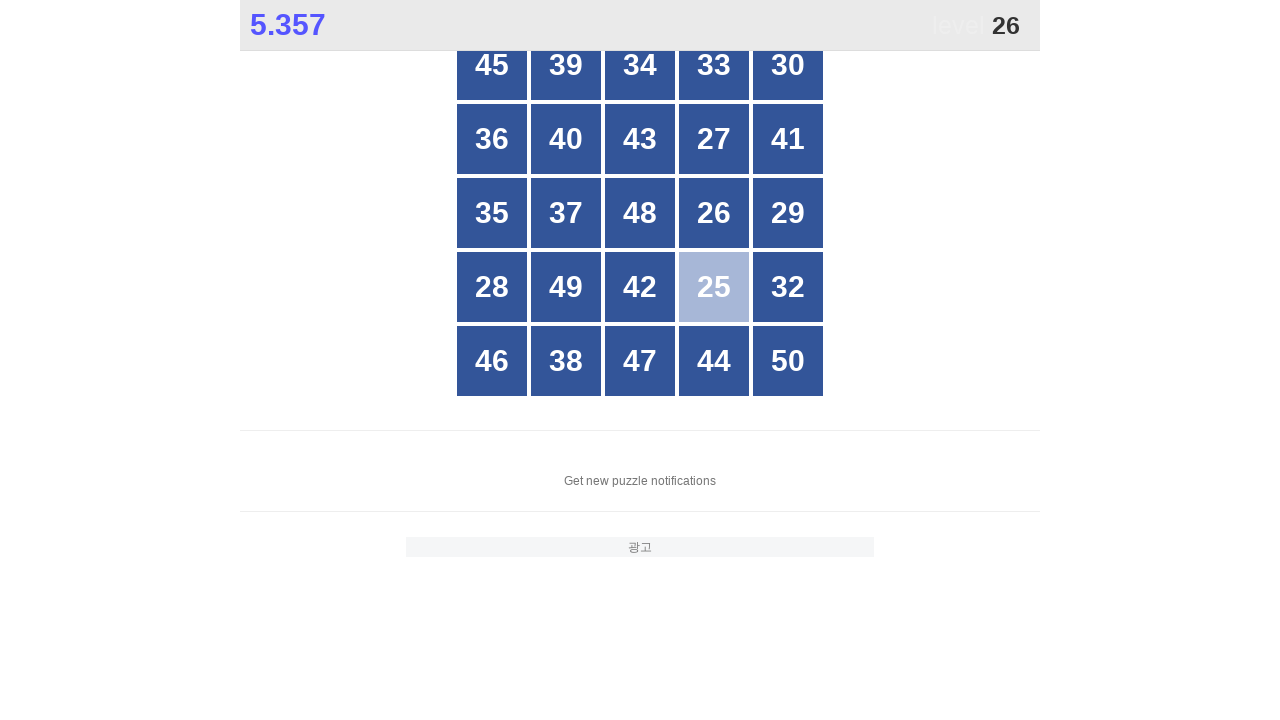

Clicked button with z-index 74 at (714, 213) on span[style='z-index:74']
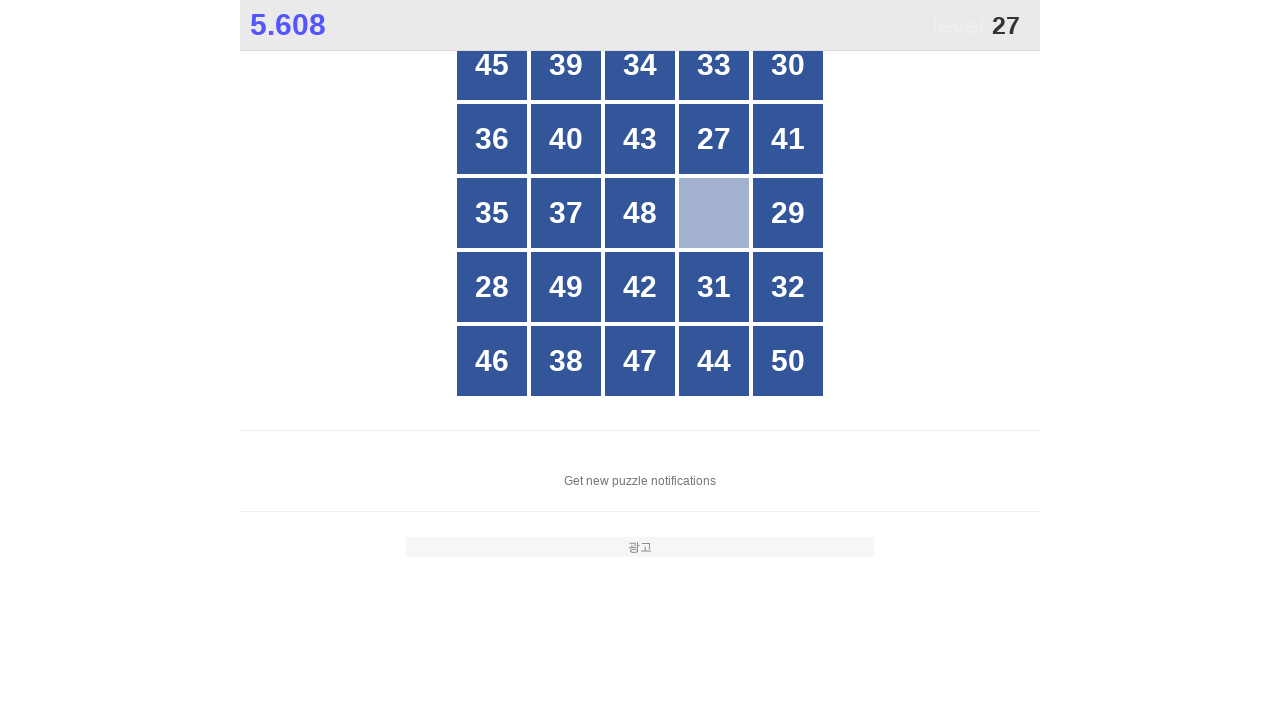

Clicked button with z-index 73 at (714, 139) on span[style='z-index:73']
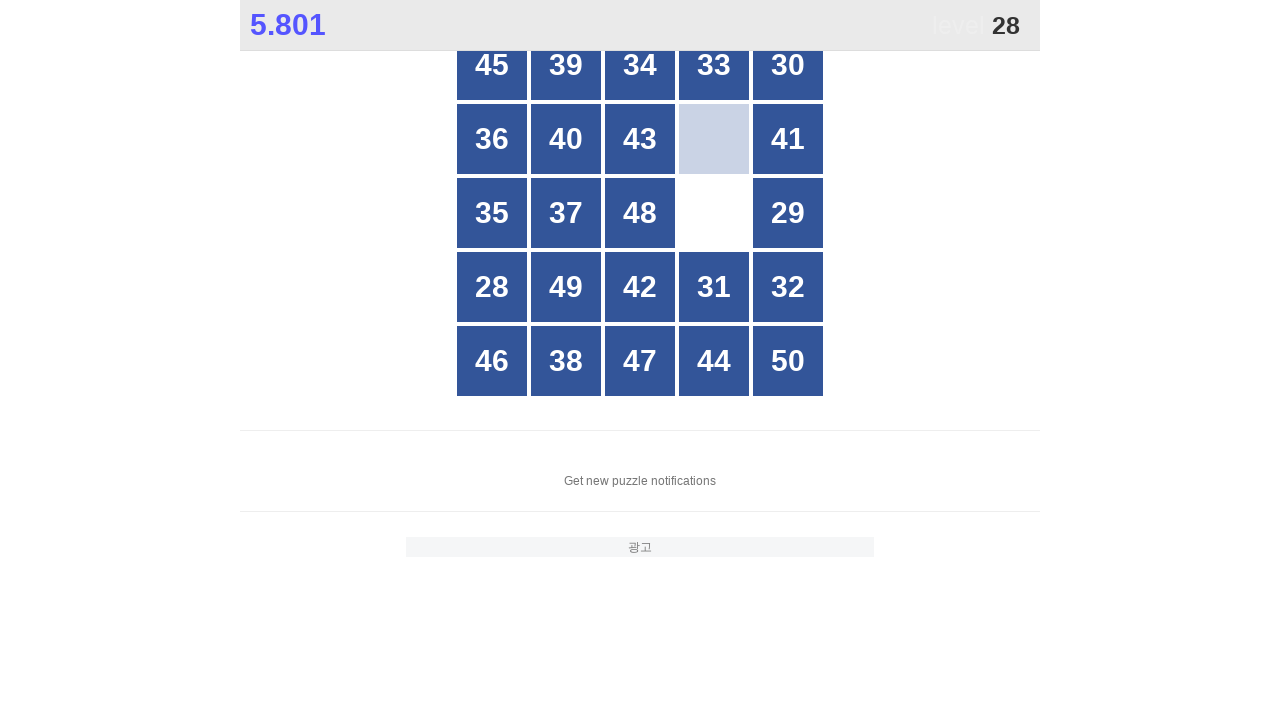

Clicked button with z-index 72 at (492, 287) on span[style='z-index:72']
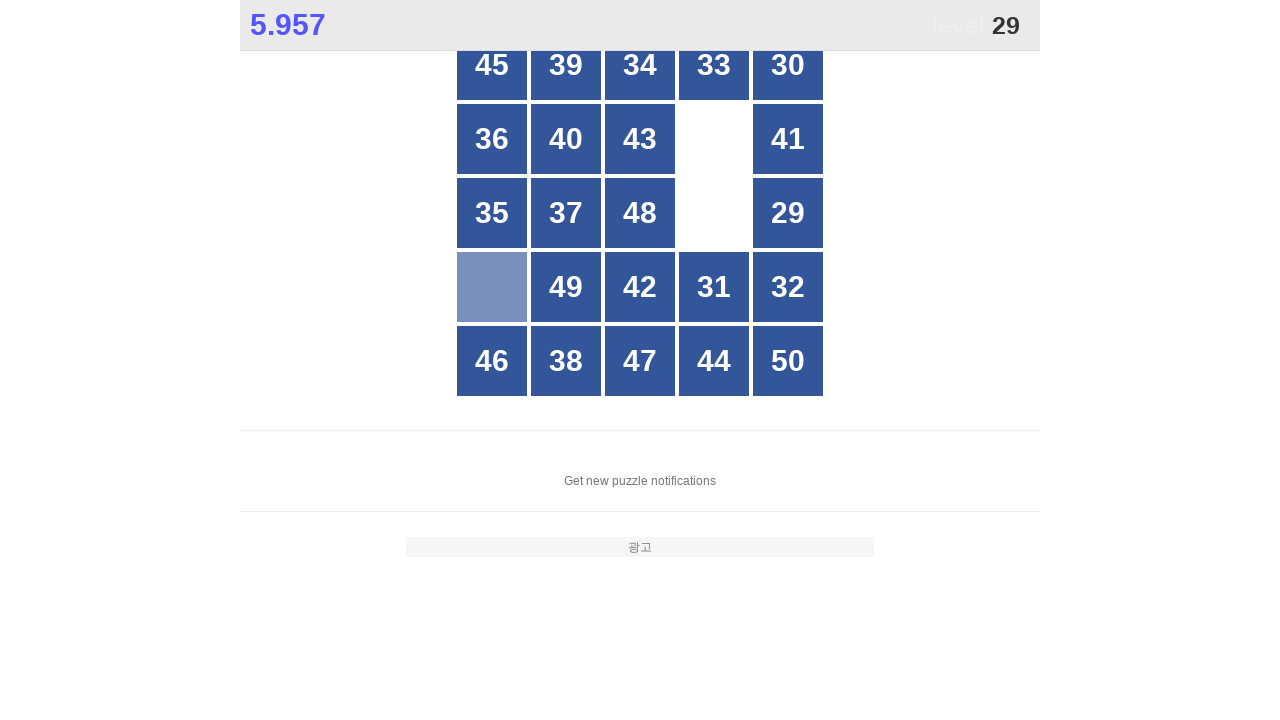

Clicked button with z-index 71 at (776, 213) on span[style='z-index:71']
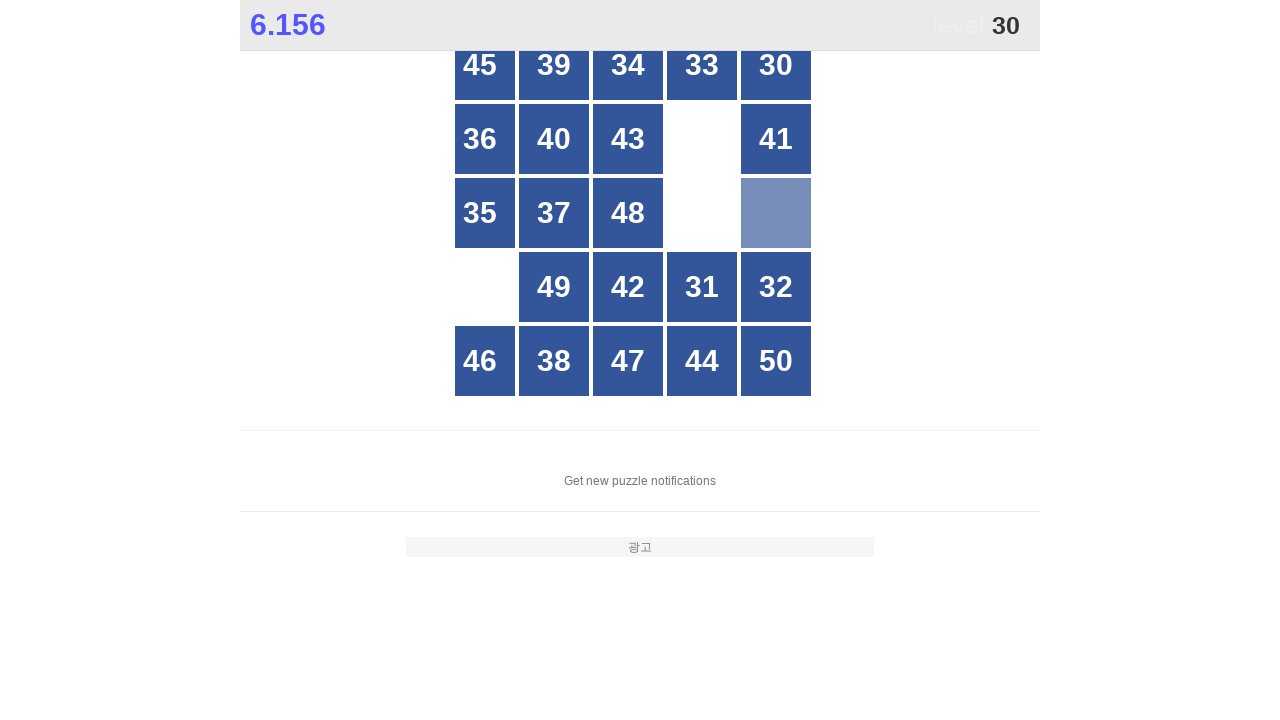

Clicked button with z-index 70 at (776, 77) on span[style='z-index:70']
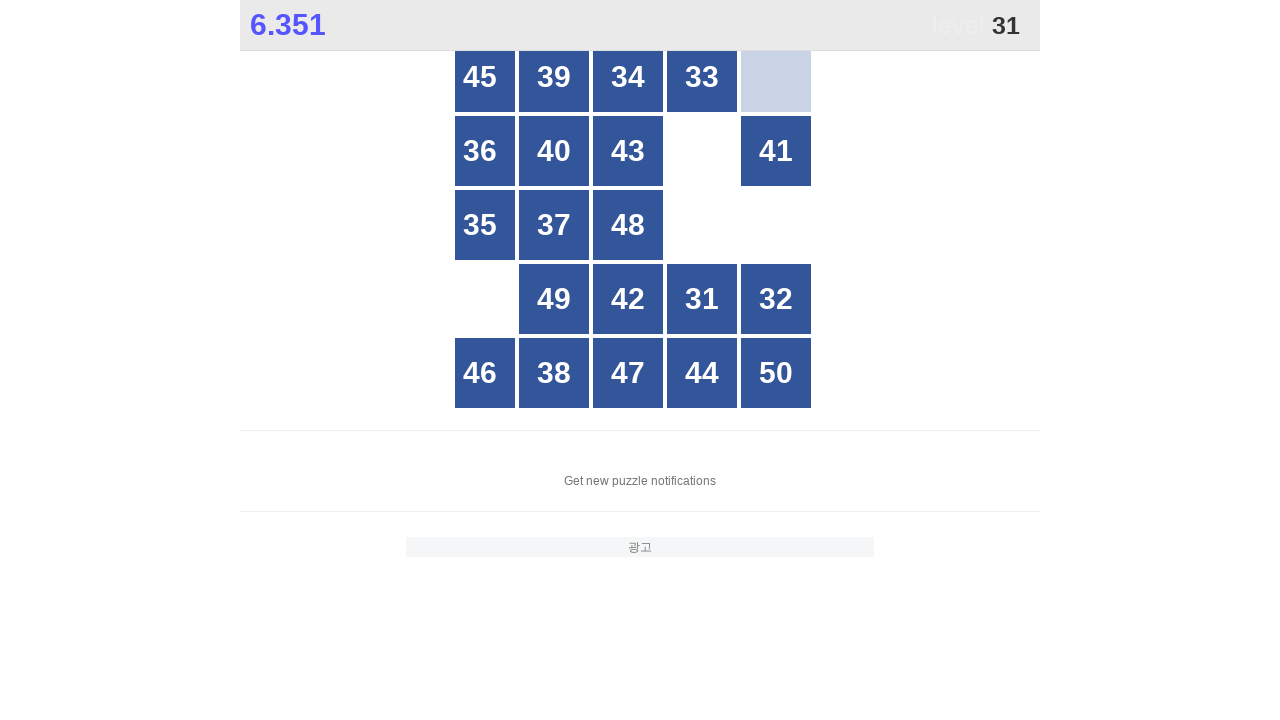

Clicked button with z-index 69 at (702, 299) on span[style='z-index:69']
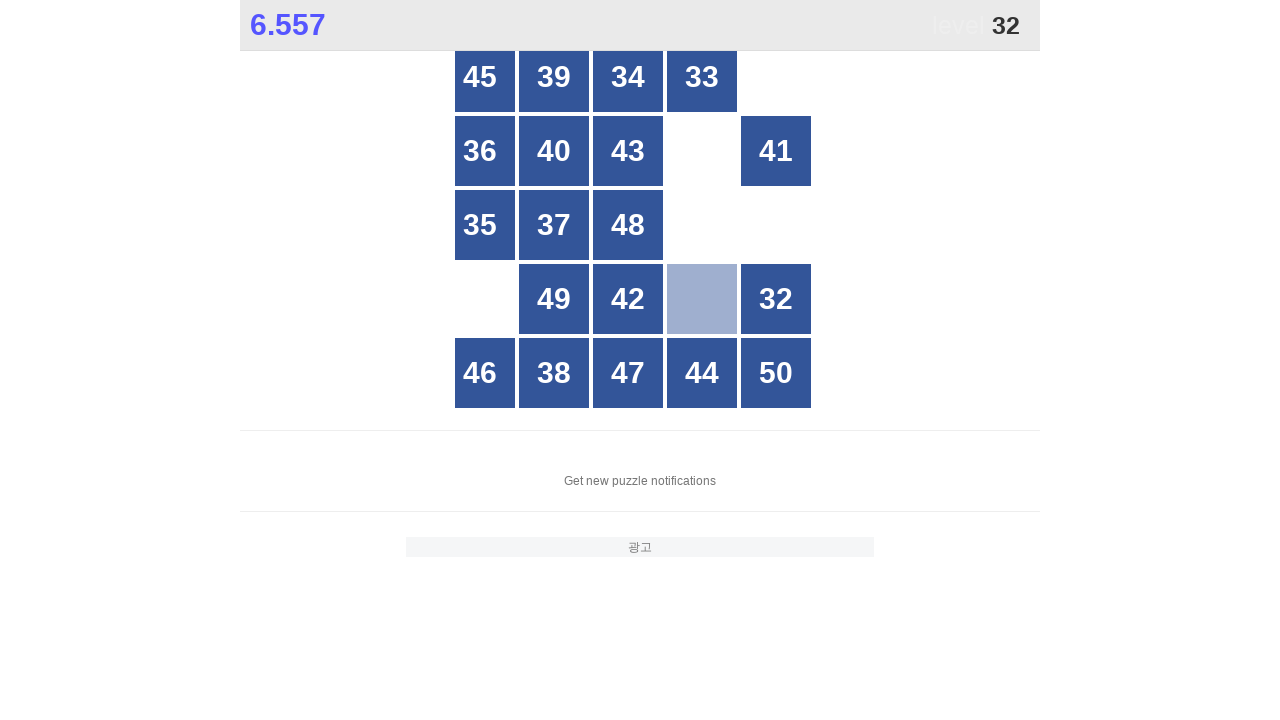

Clicked button with z-index 68 at (776, 299) on span[style='z-index:68']
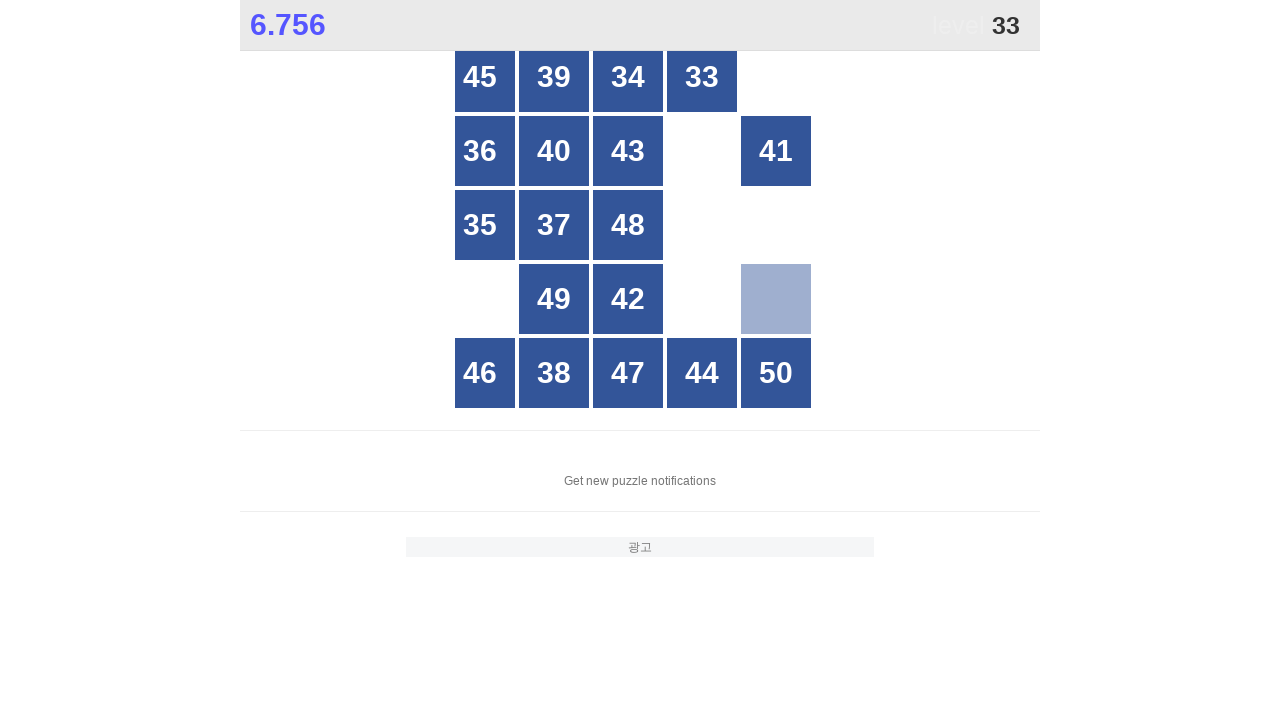

Clicked button with z-index 67 at (702, 77) on span[style='z-index:67']
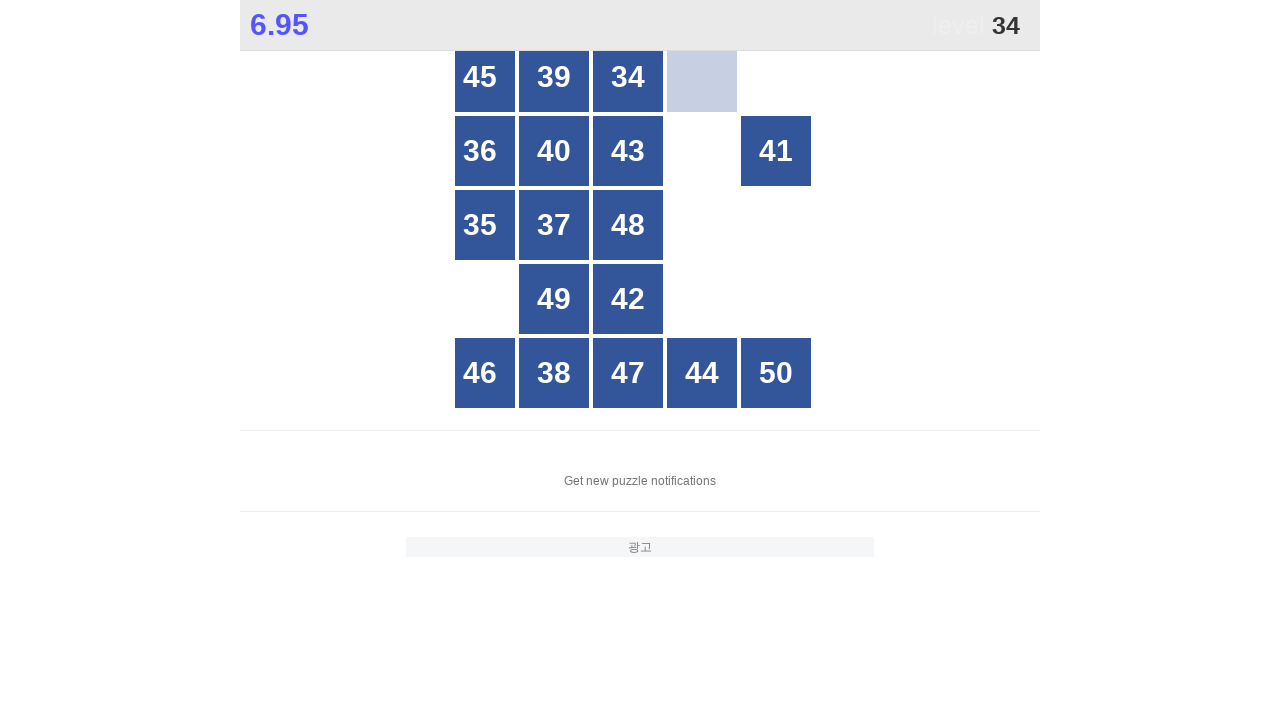

Clicked button with z-index 66 at (628, 77) on span[style='z-index:66']
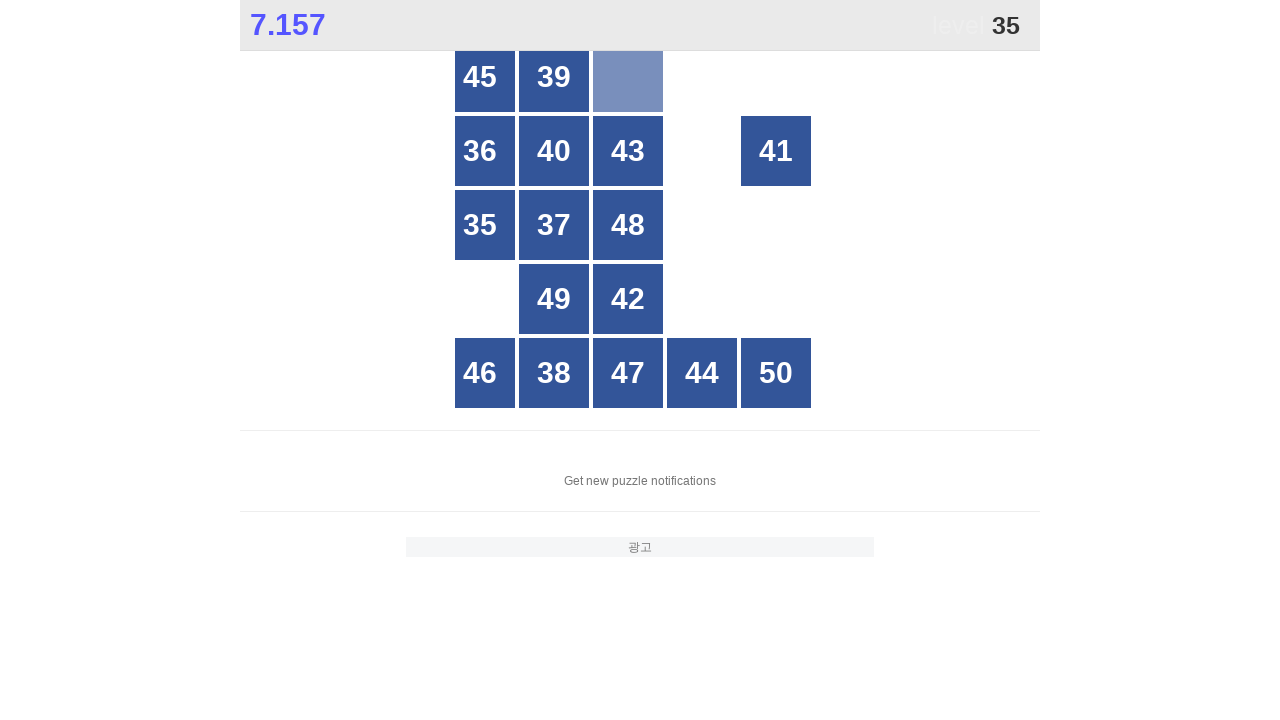

Clicked button with z-index 65 at (492, 225) on span[style='z-index:65']
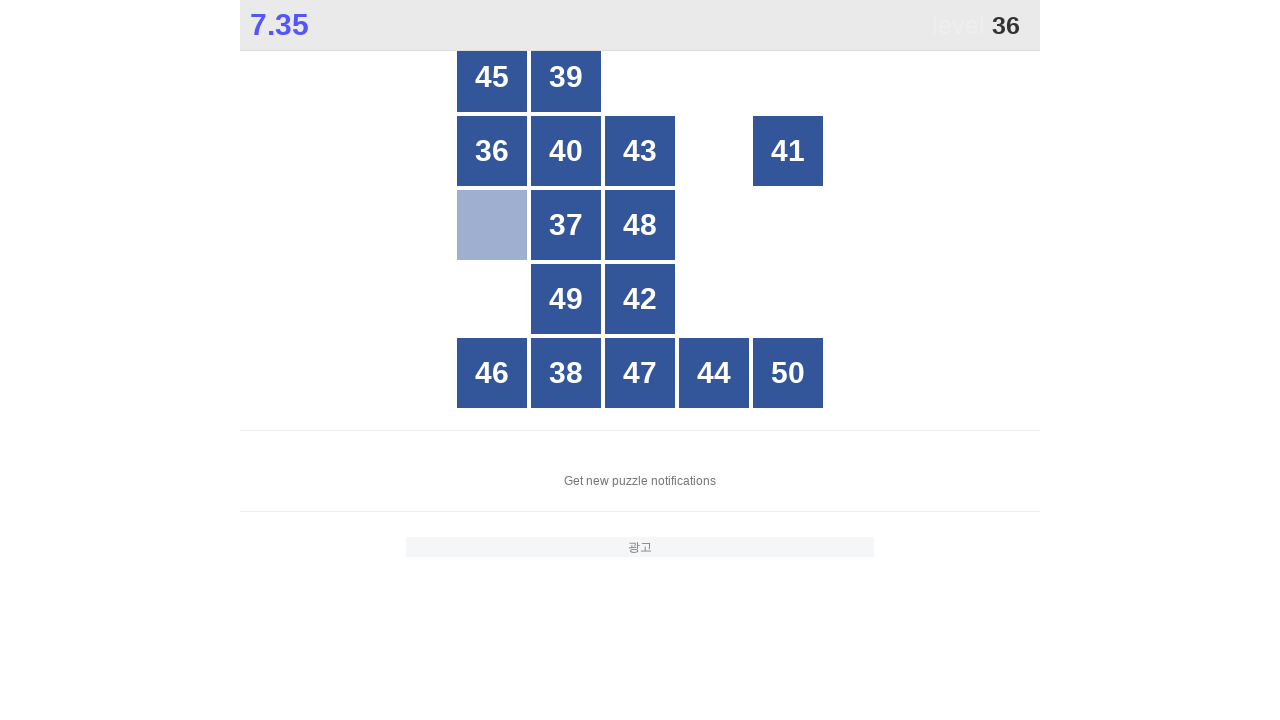

Clicked button with z-index 64 at (492, 151) on span[style='z-index:64']
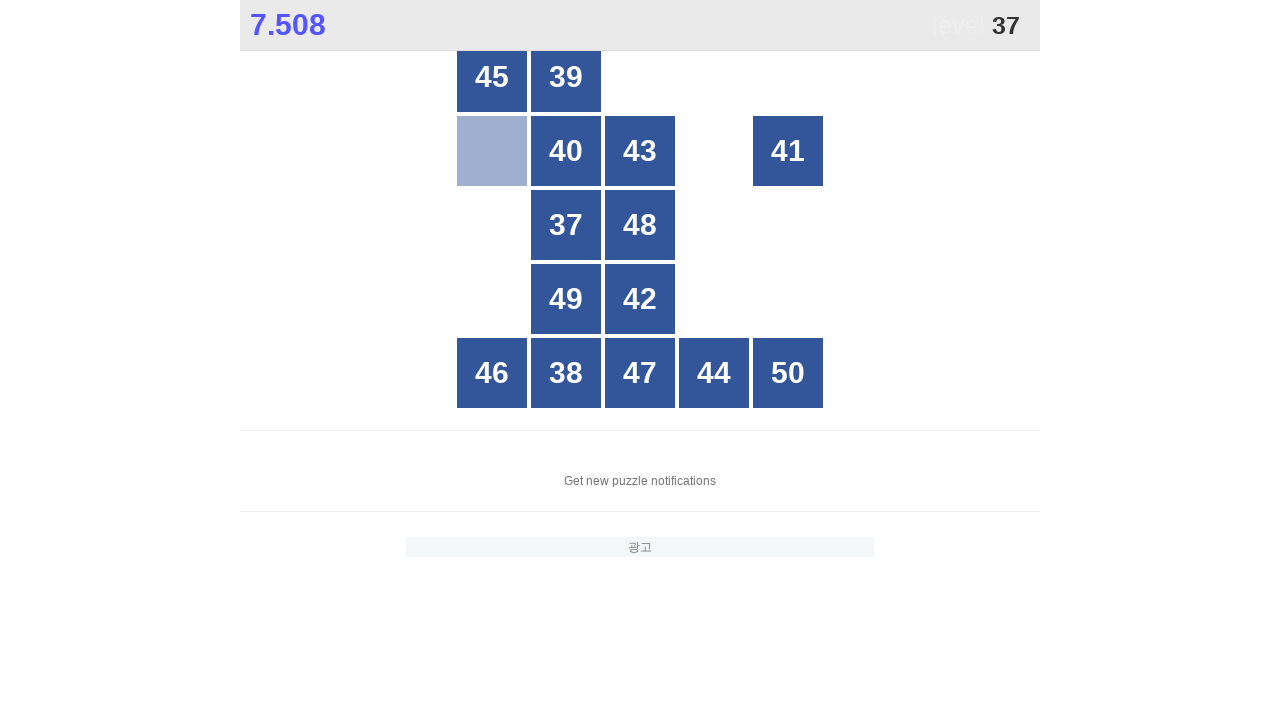

Clicked button with z-index 63 at (566, 225) on span[style='z-index:63']
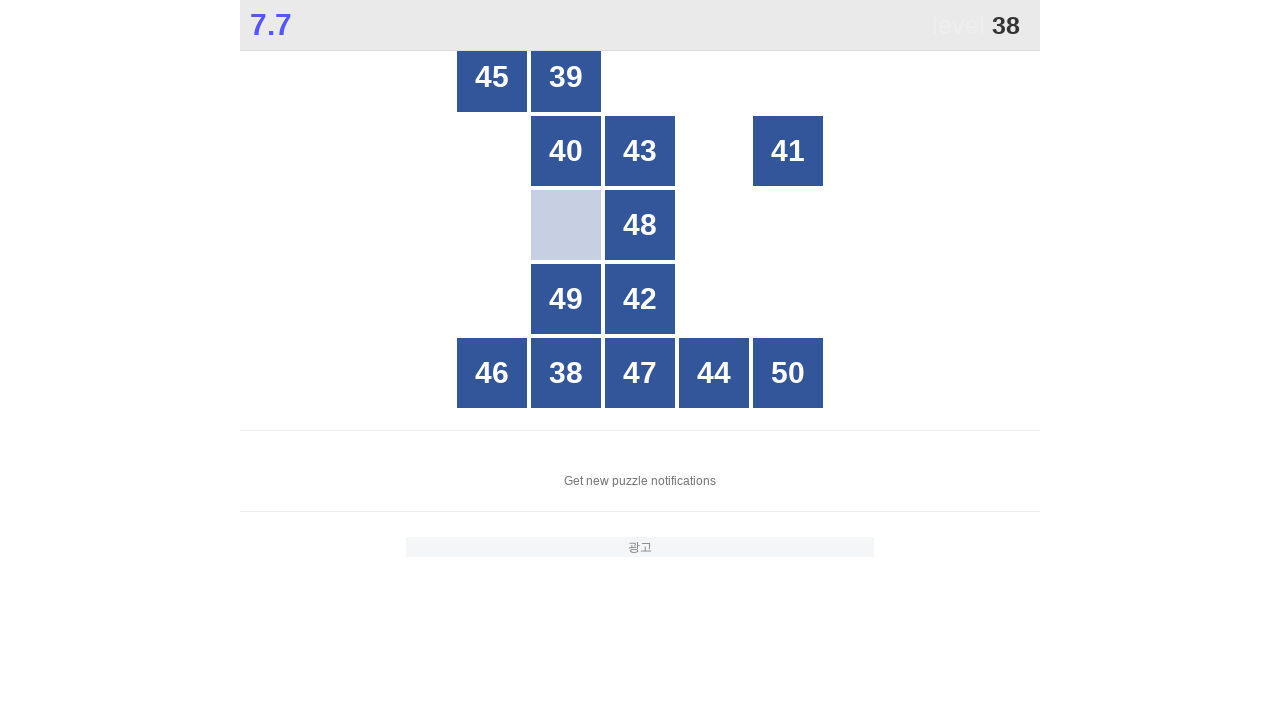

Clicked button with z-index 62 at (566, 361) on span[style='z-index:62']
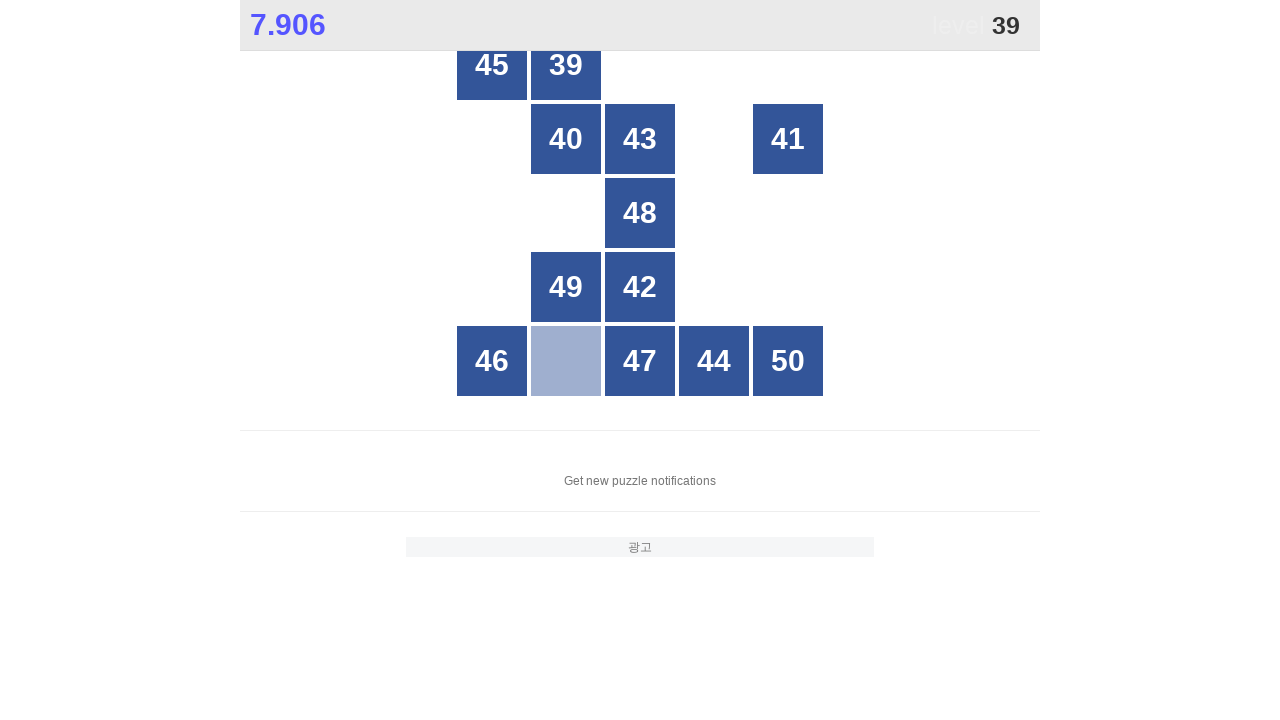

Clicked button with z-index 61 at (566, 77) on span[style='z-index:61']
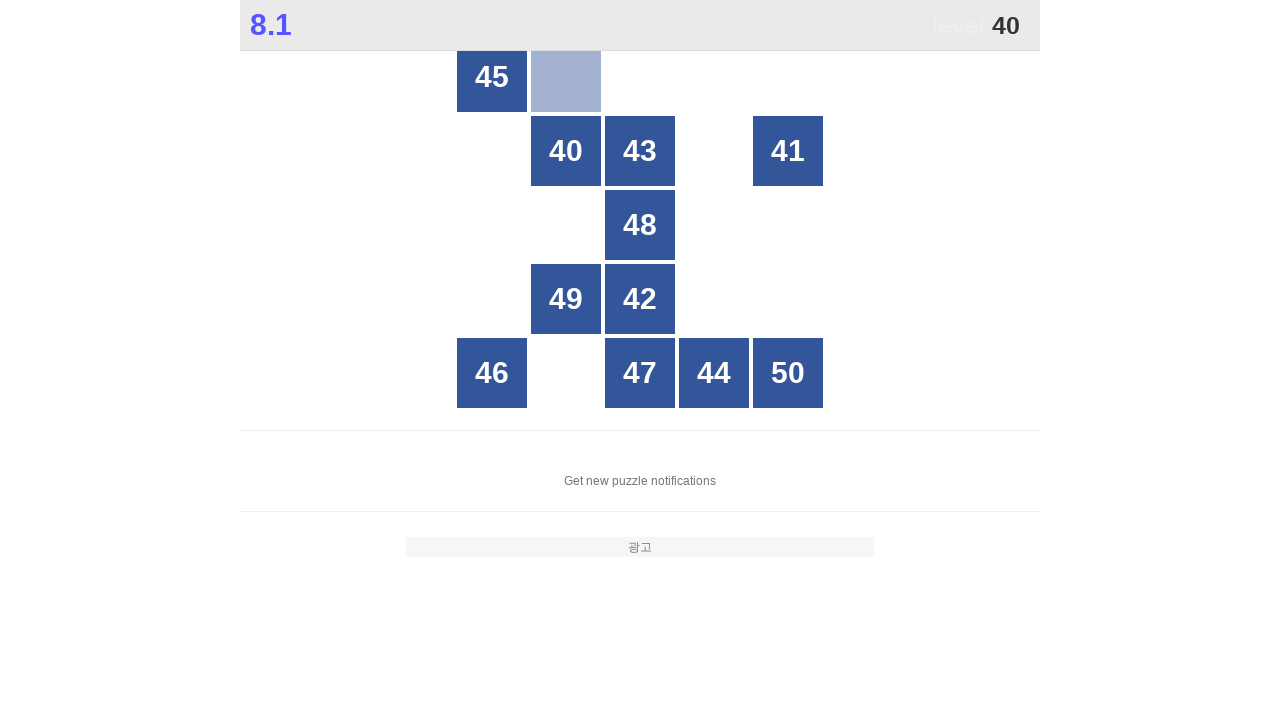

Clicked button with z-index 60 at (566, 151) on span[style='z-index:60']
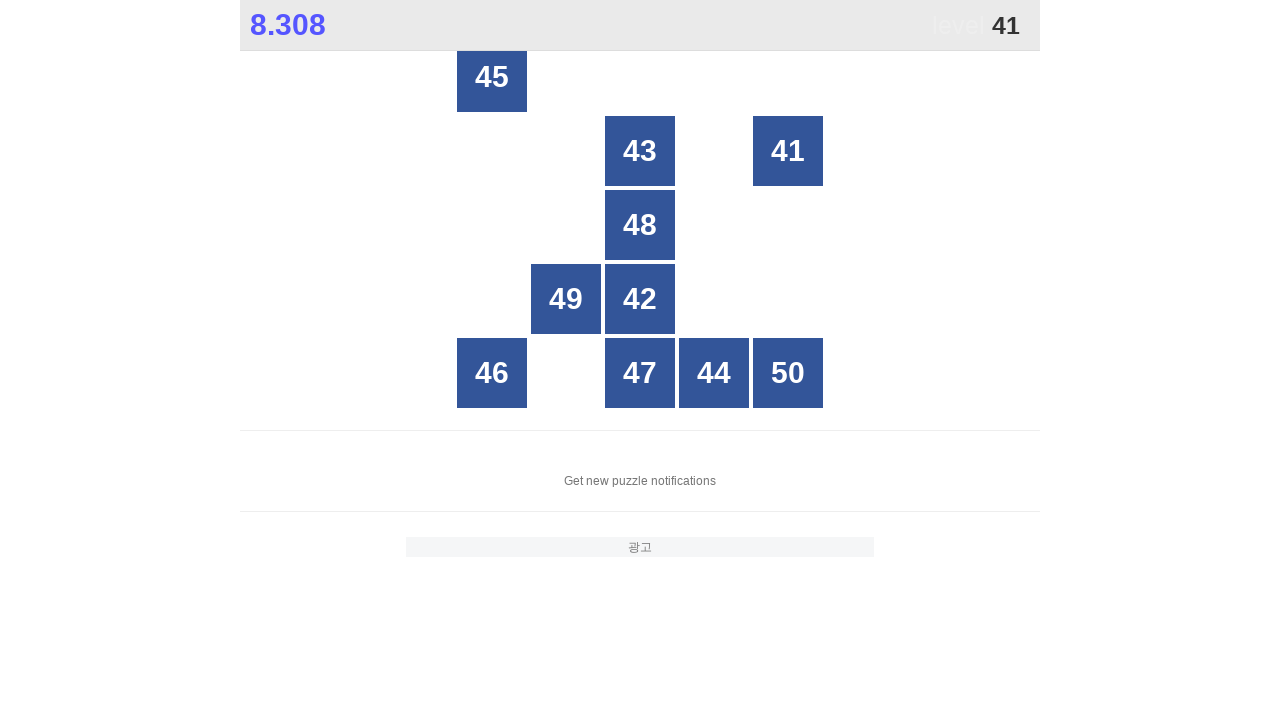

Clicked button with z-index 59 at (776, 151) on span[style='z-index:59']
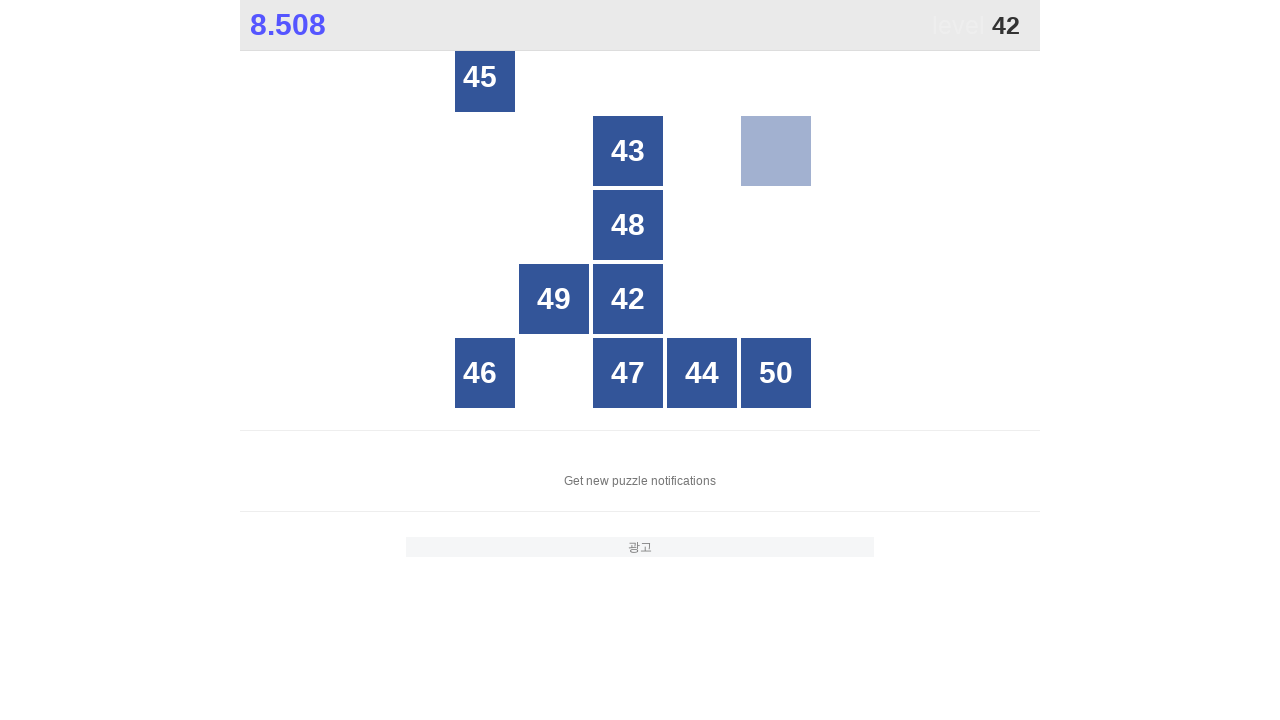

Clicked button with z-index 58 at (628, 299) on span[style='z-index:58']
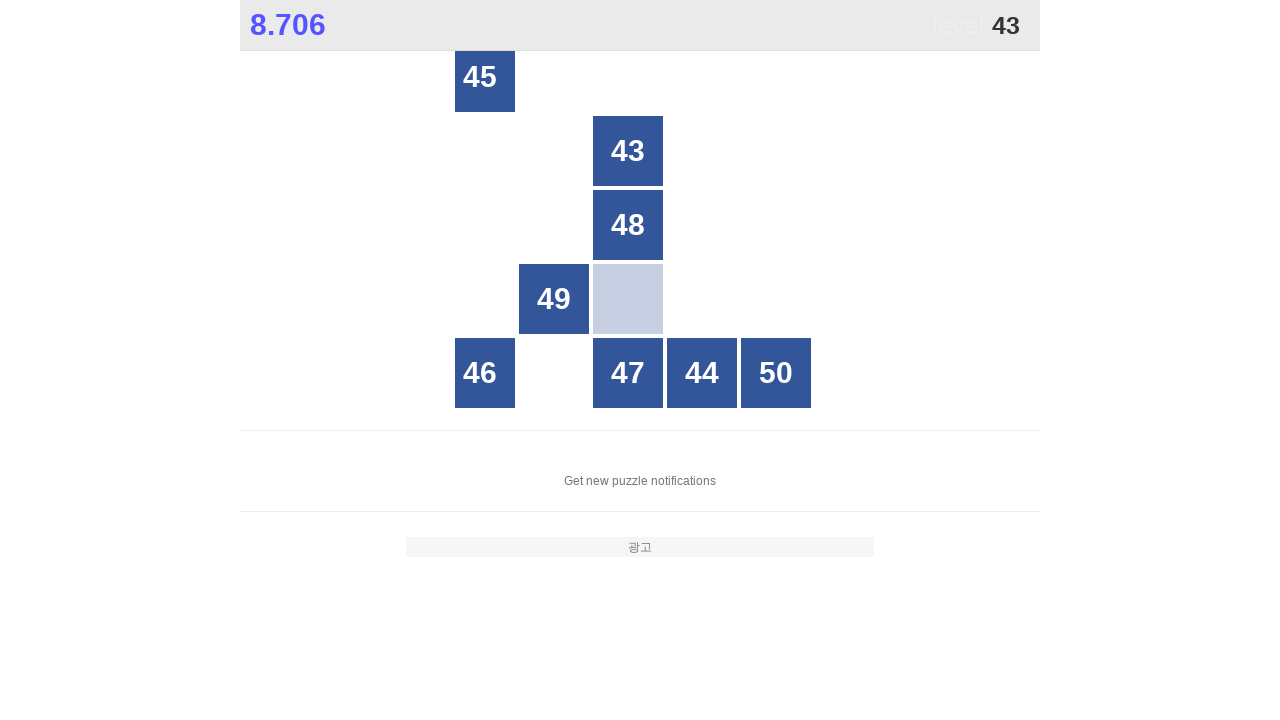

Clicked button with z-index 57 at (628, 151) on span[style='z-index:57']
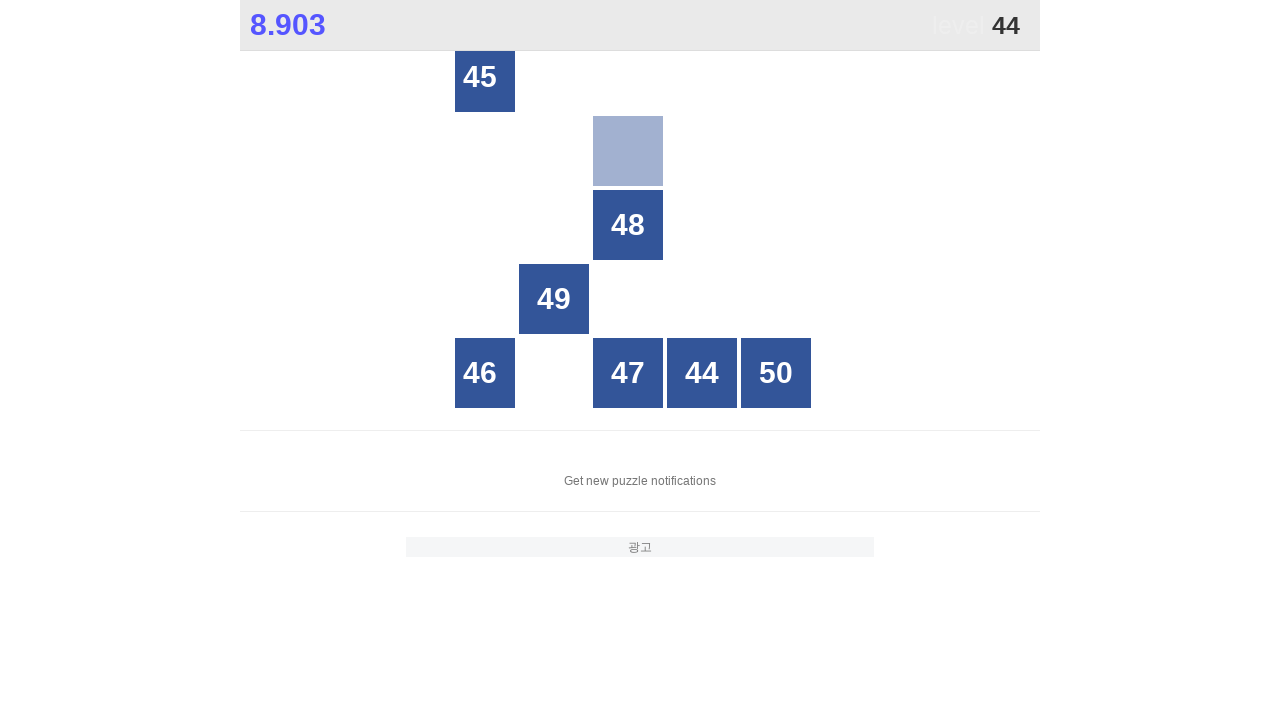

Clicked button with z-index 56 at (702, 361) on span[style='z-index:56']
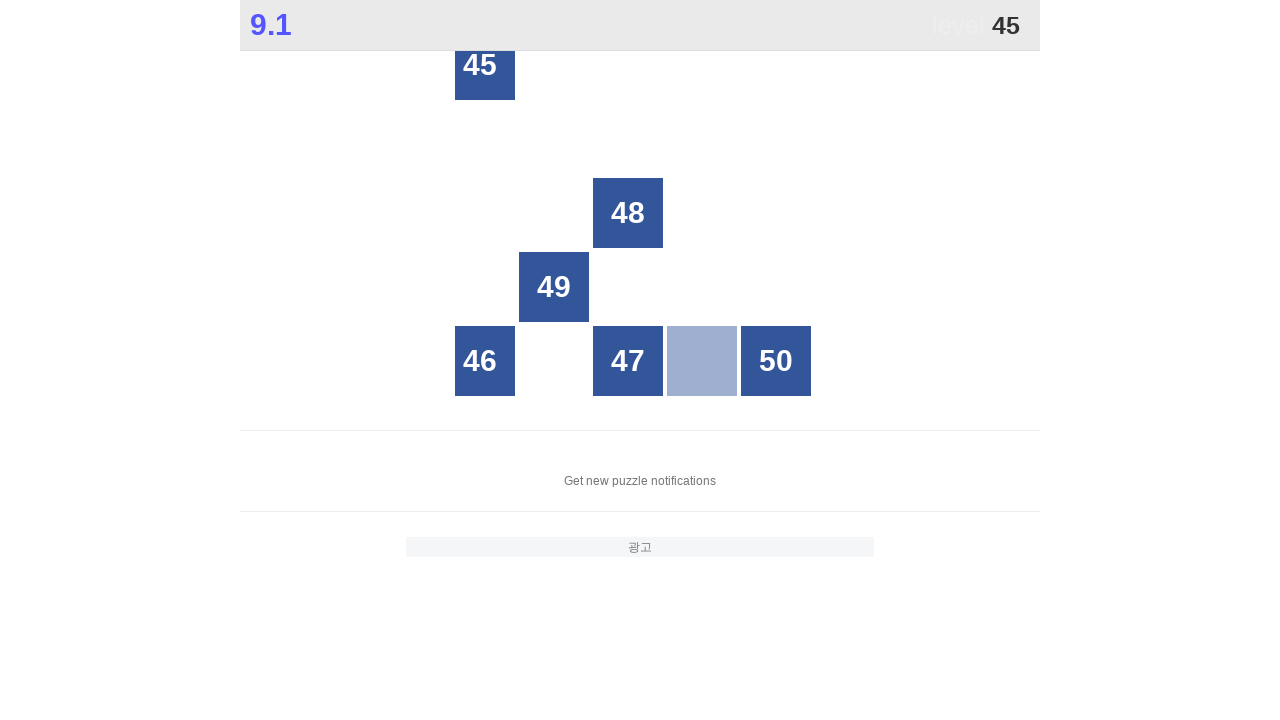

Clicked button with z-index 55 at (492, 77) on span[style='z-index:55']
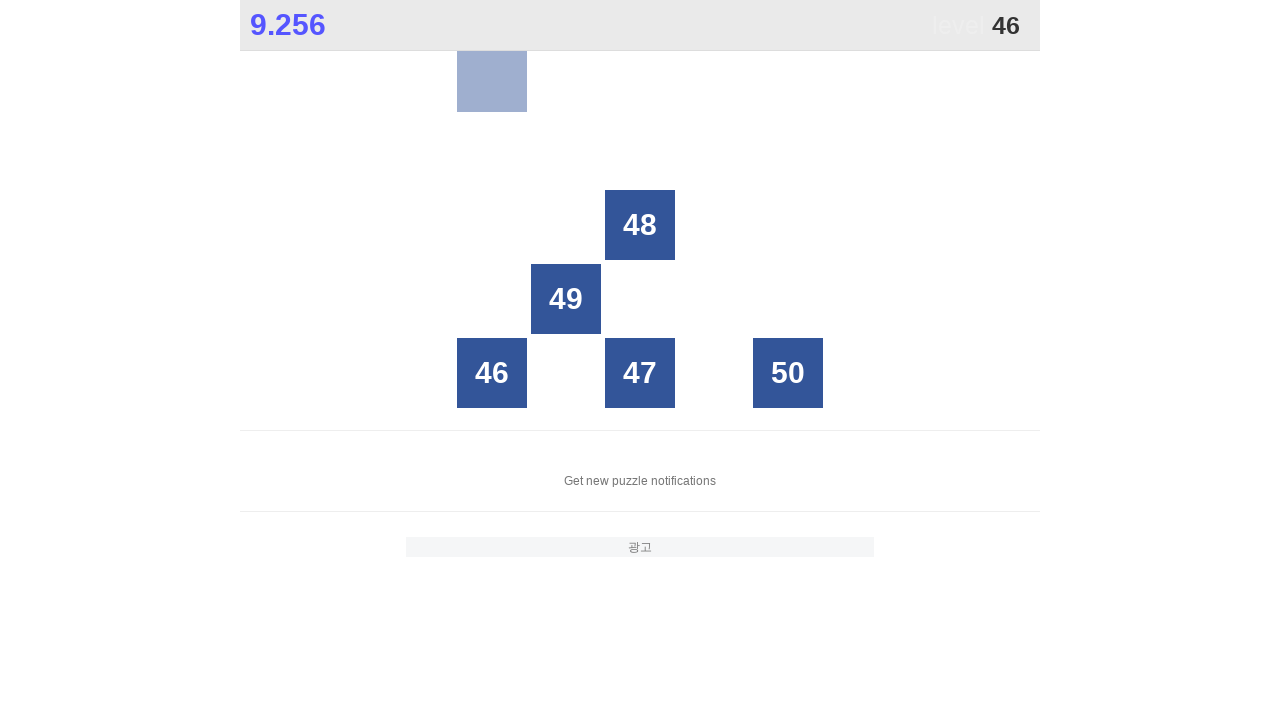

Clicked button with z-index 54 at (492, 361) on span[style='z-index:54']
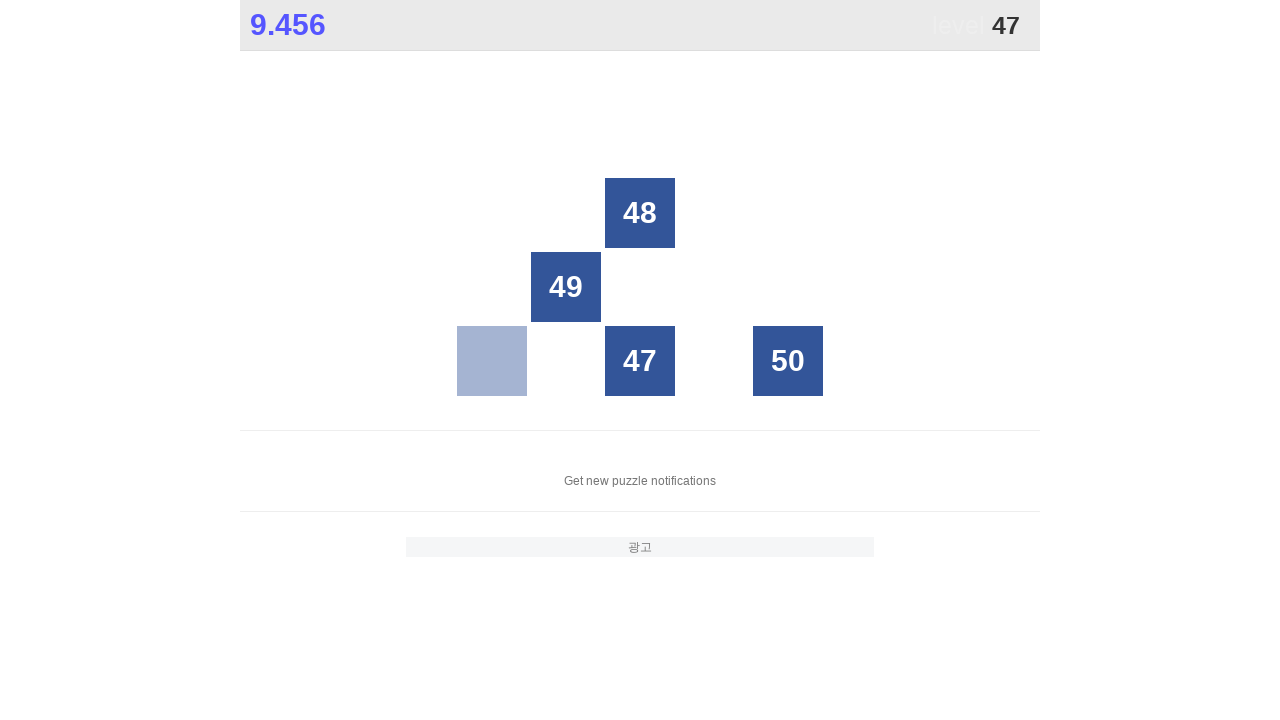

Clicked button with z-index 53 at (640, 361) on span[style='z-index:53']
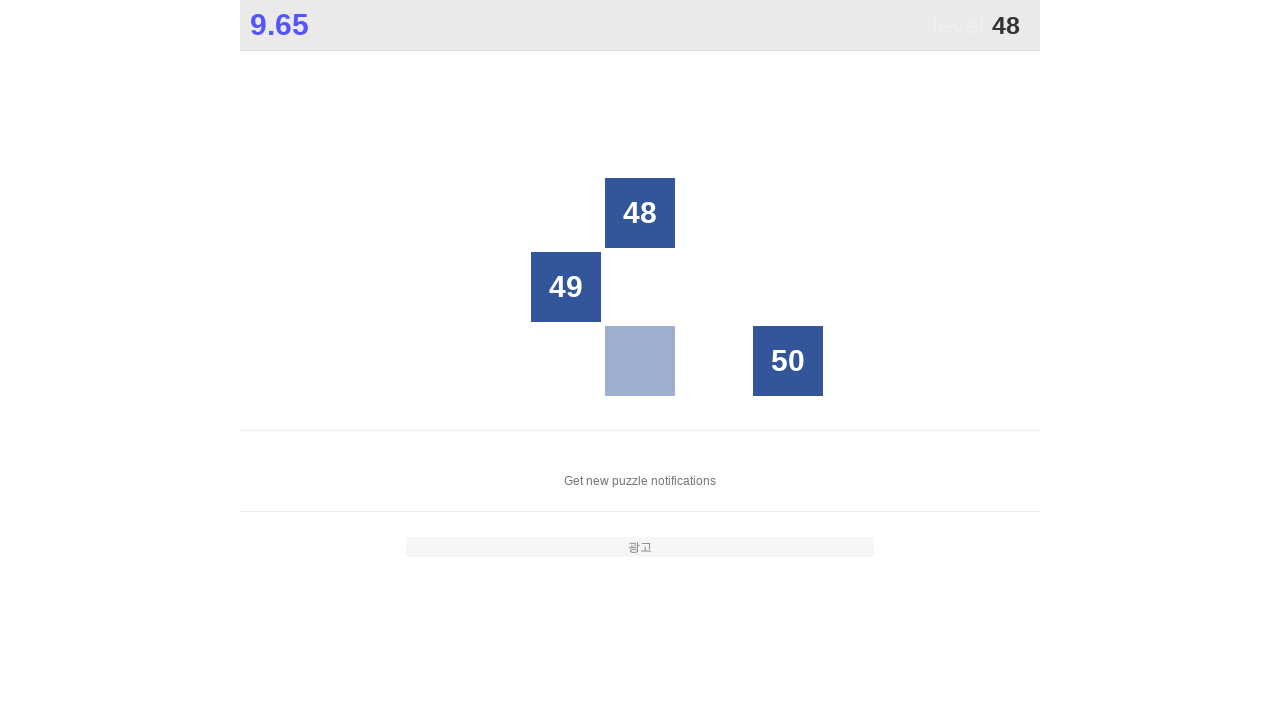

Clicked button with z-index 52 at (640, 213) on span[style='z-index:52']
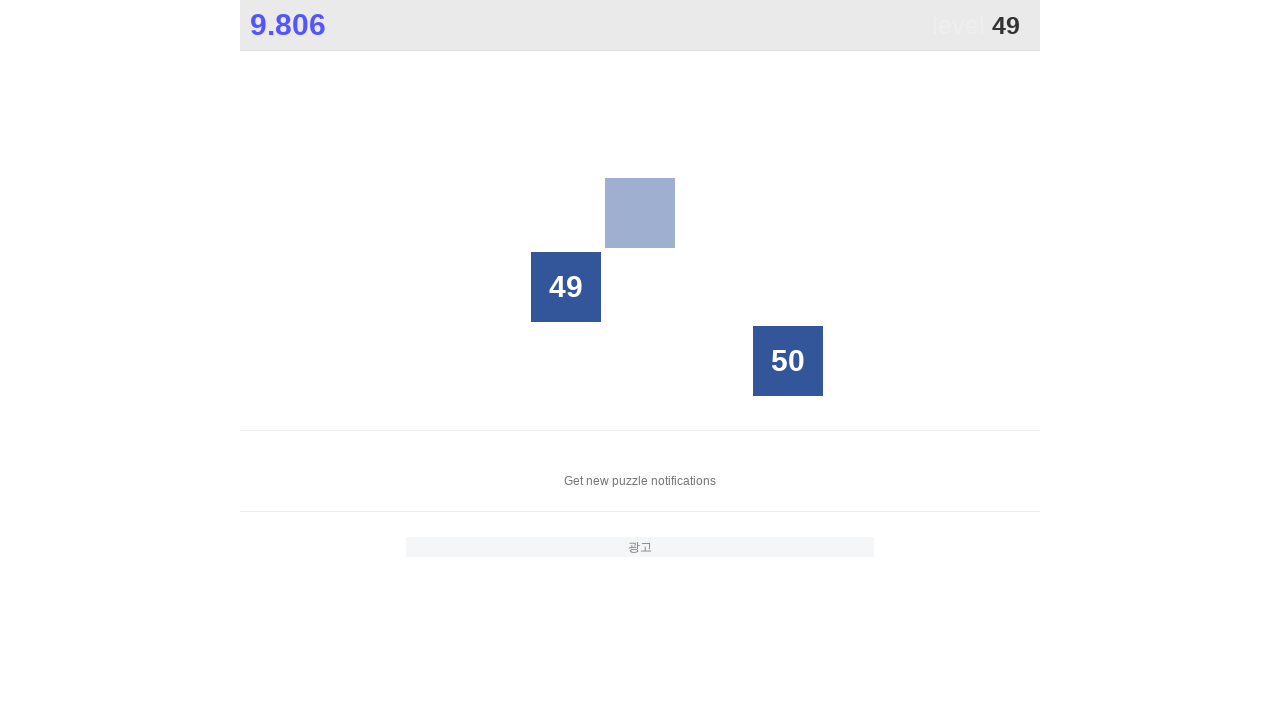

Clicked button with z-index 51 at (566, 287) on span[style='z-index:51']
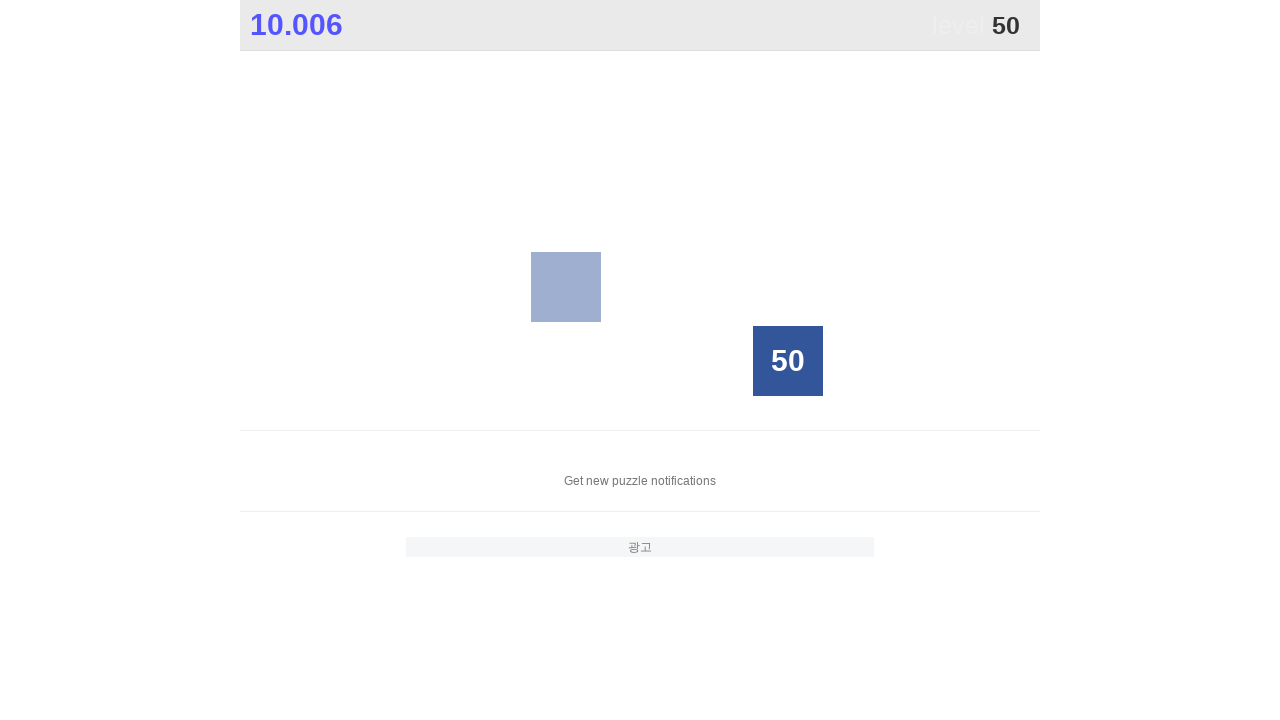

Clicked button with z-index 50 at (776, 361) on span[style='z-index:50']
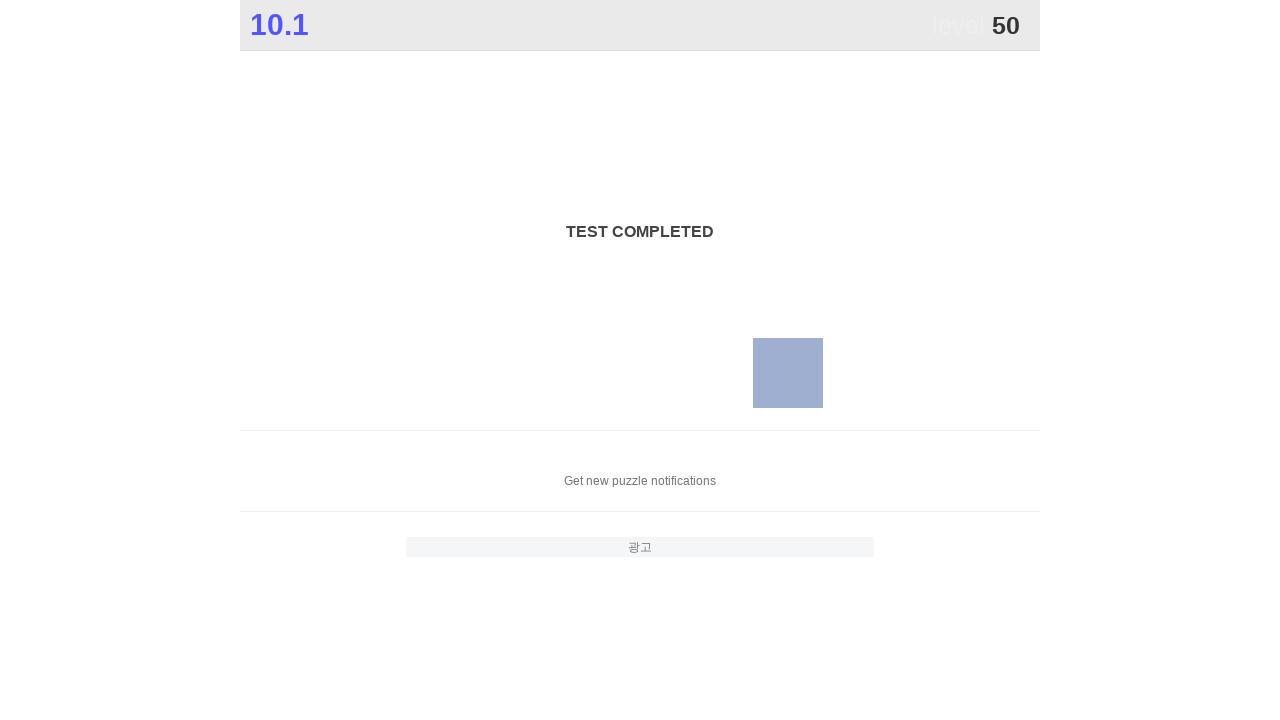

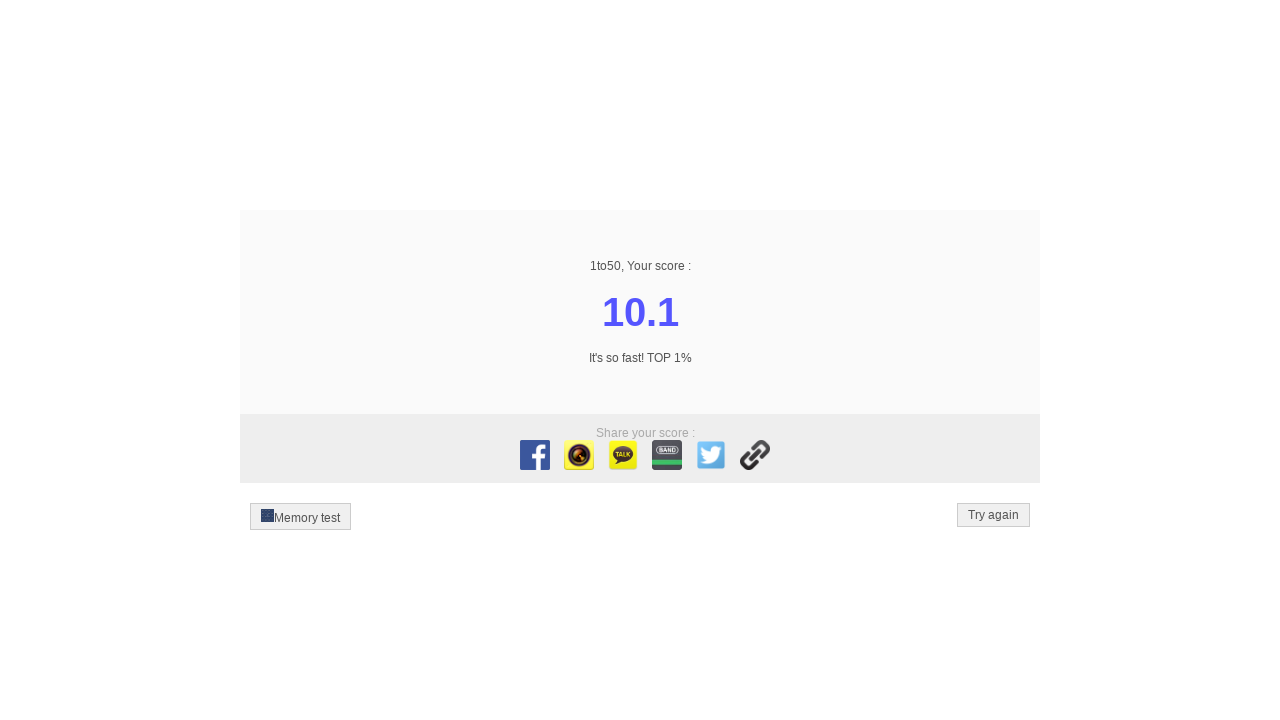